Tests pagination functionality by clicking through pagination buttons (pages 1-9), scrolling to each button, and waiting for content to load after each click.

Starting URL: https://dsdaihoc.com

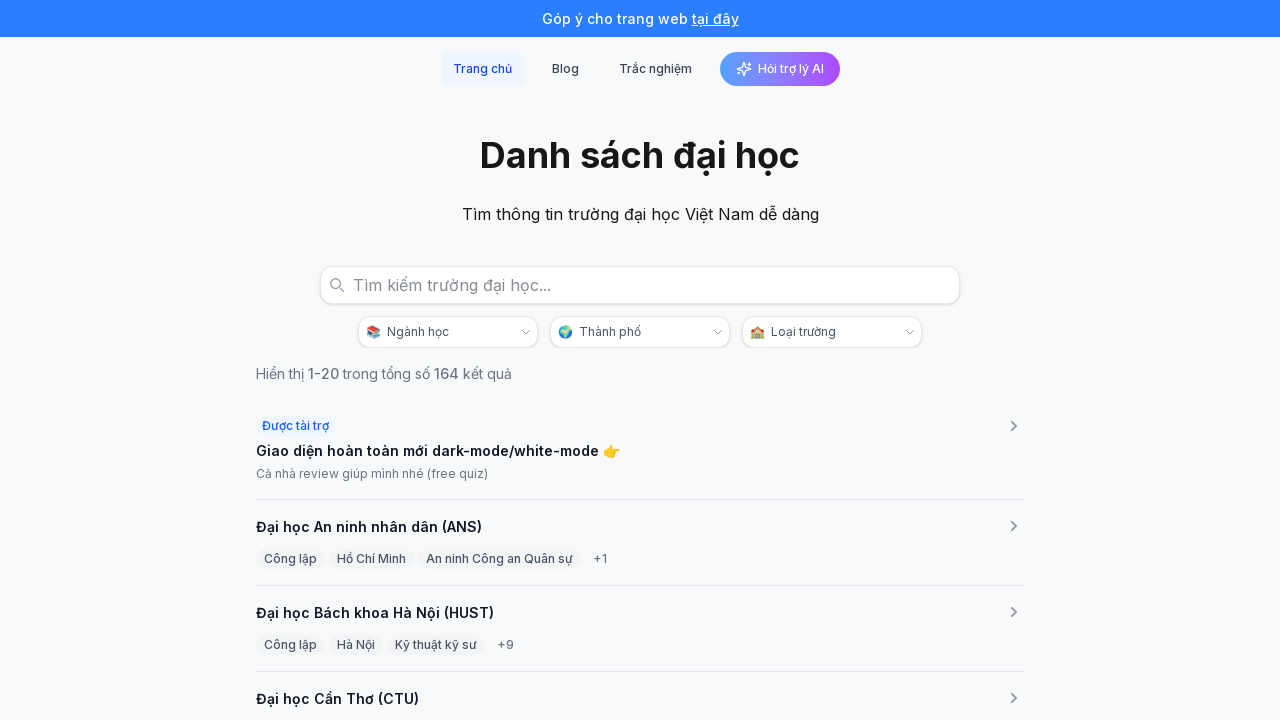

Initial page loaded and network idle
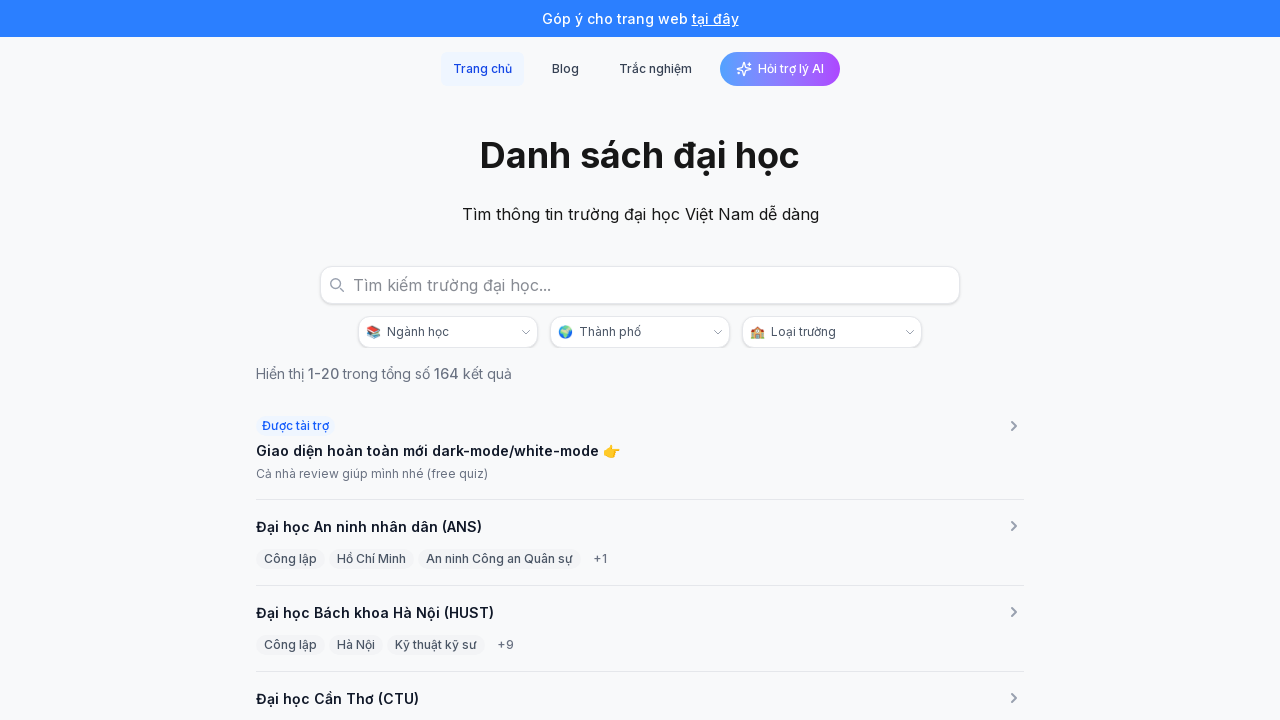

Located pagination button for page 1
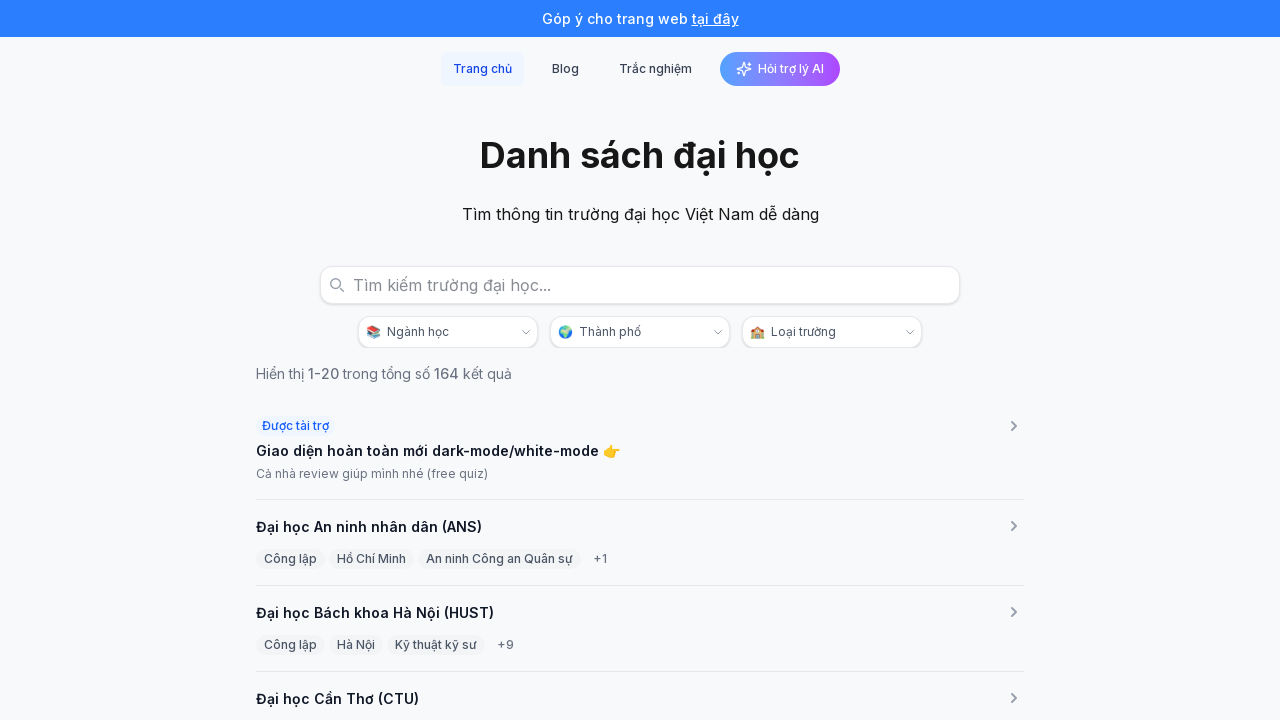

Scrolled pagination button 1 into view
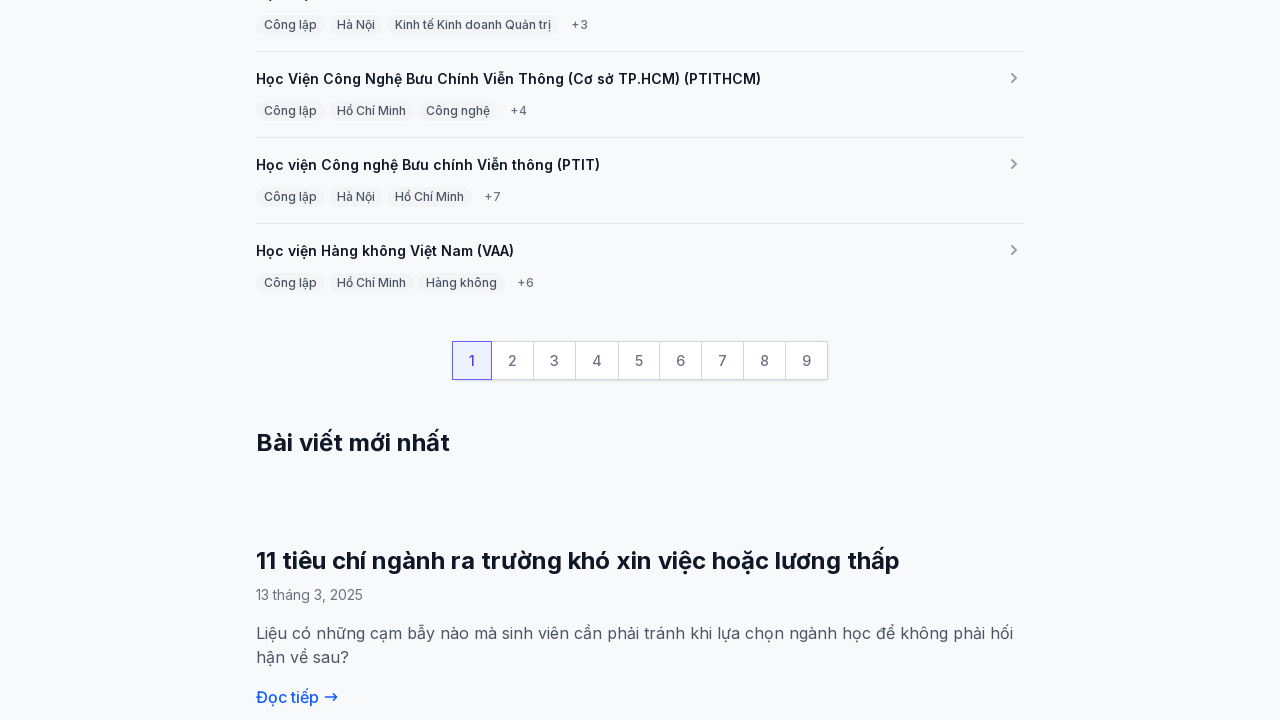

Clicked pagination button for page 1 at (472, 360) on //button[text()="1"]
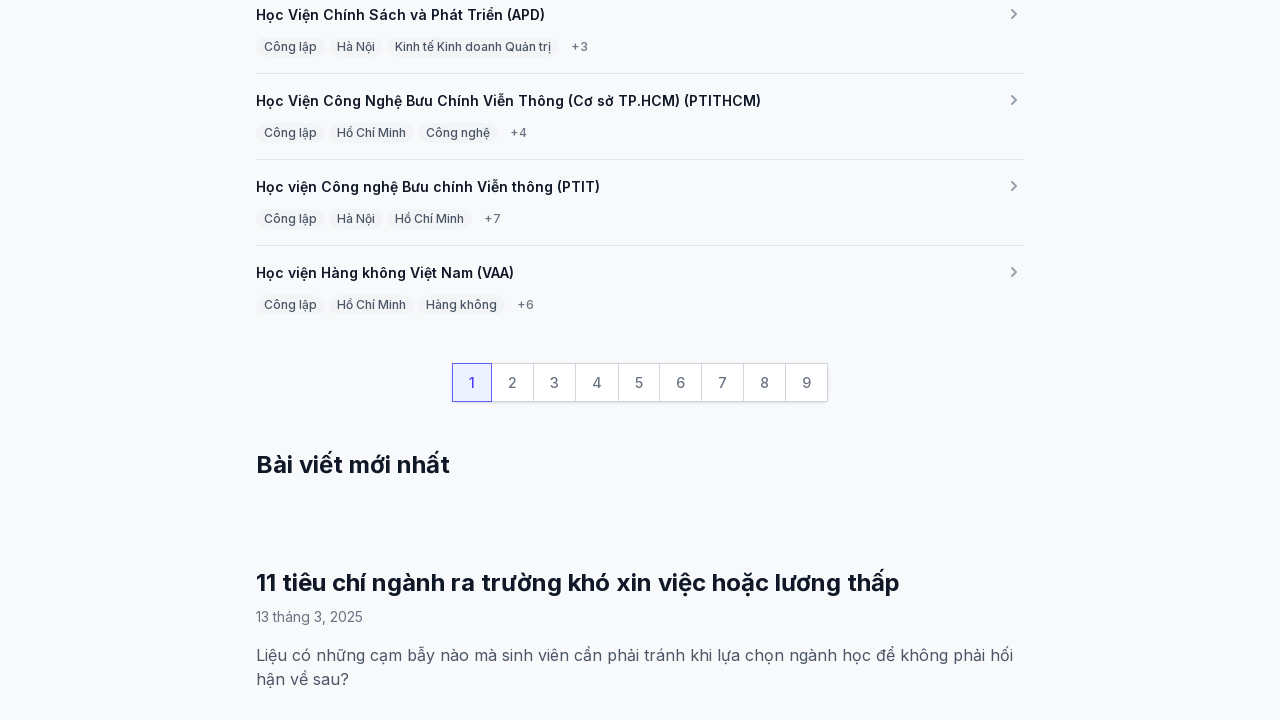

Waited 4 seconds for page 1 content to load
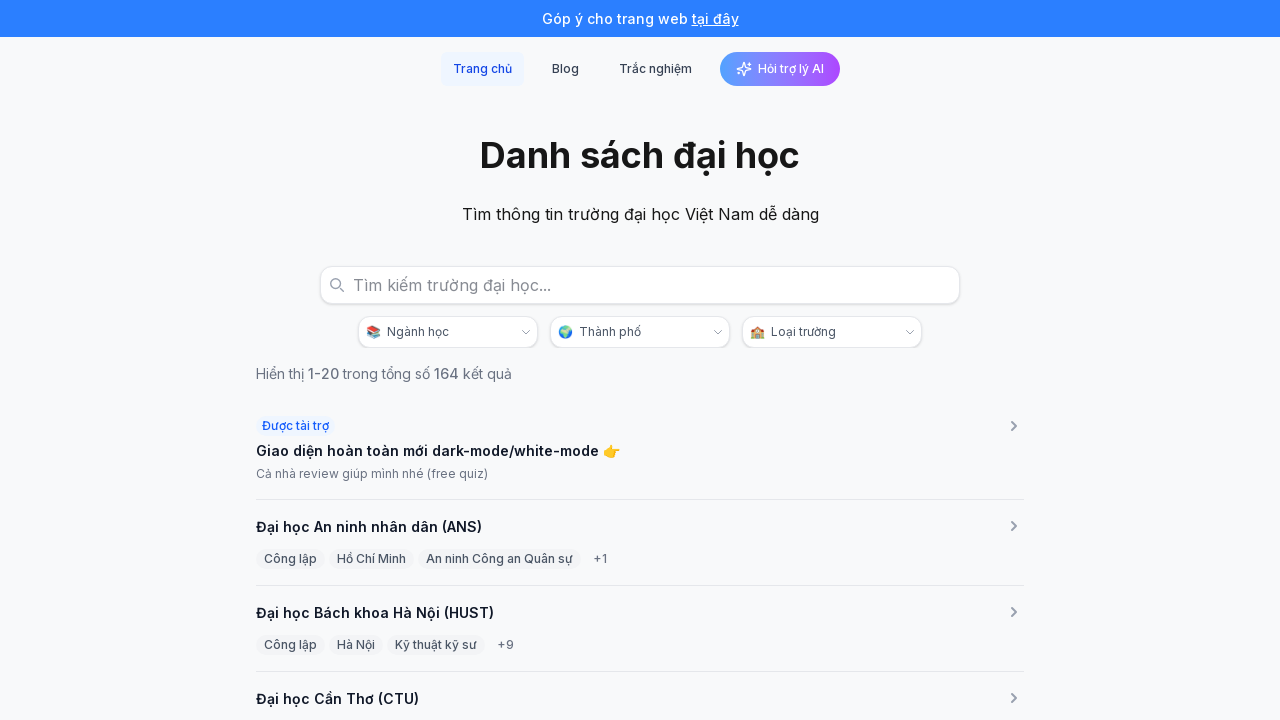

Page 1 content fully loaded and network idle
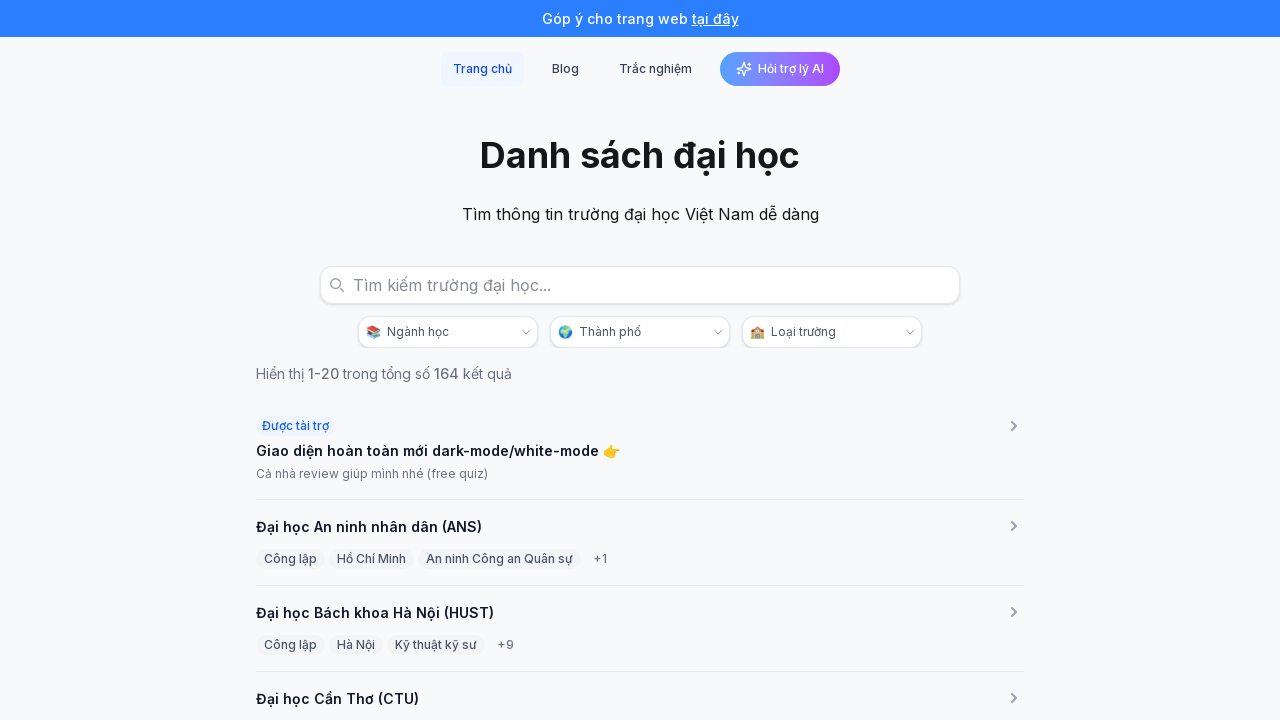

Located pagination button for page 2
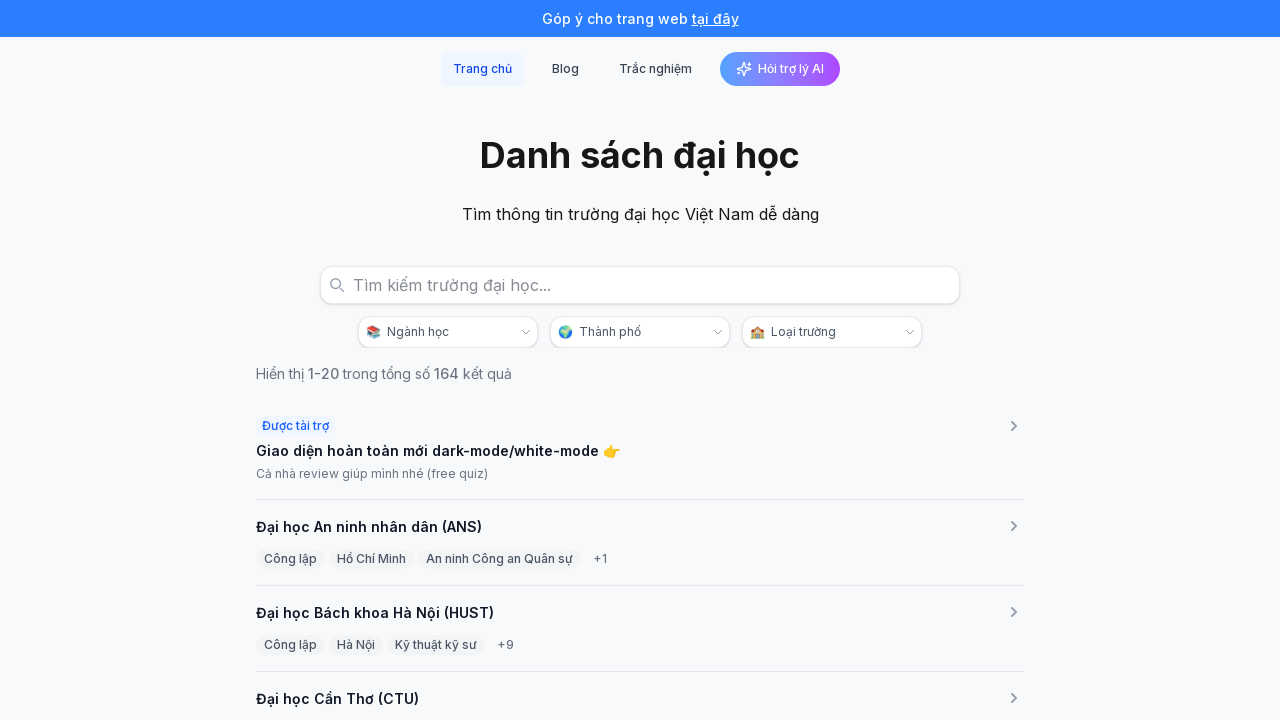

Scrolled pagination button 2 into view
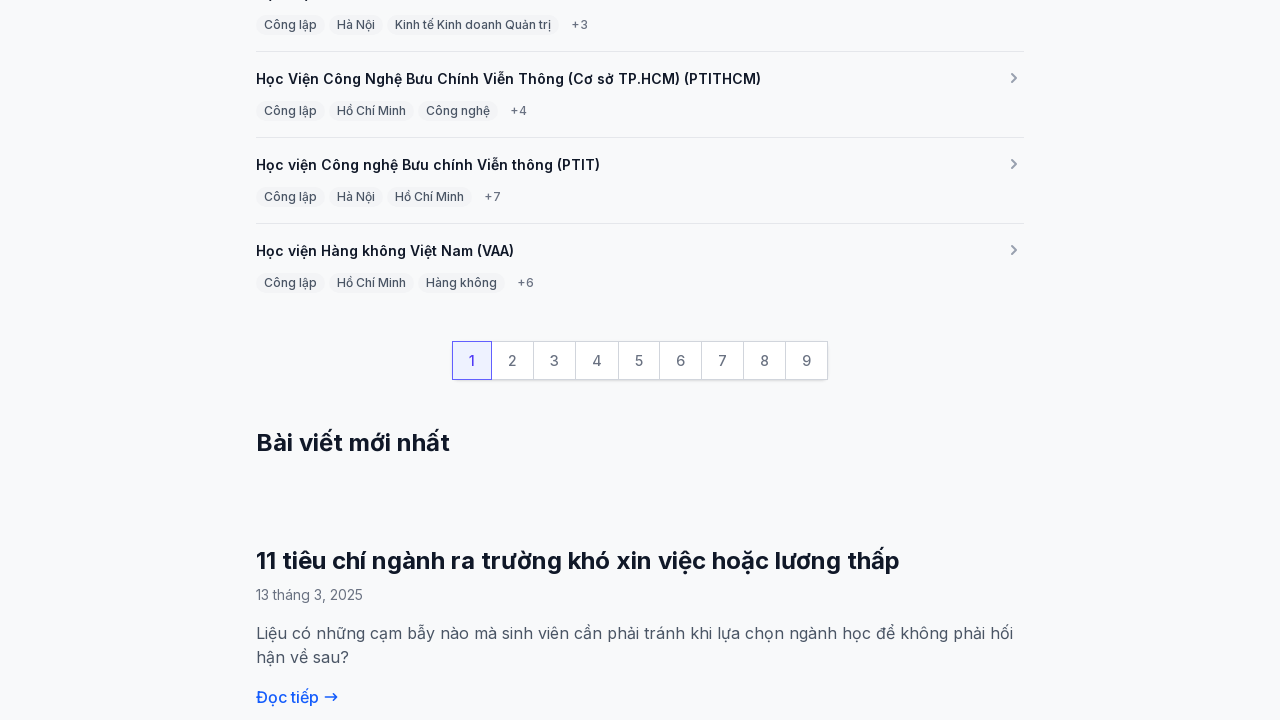

Clicked pagination button for page 2 at (512, 360) on //button[text()="2"]
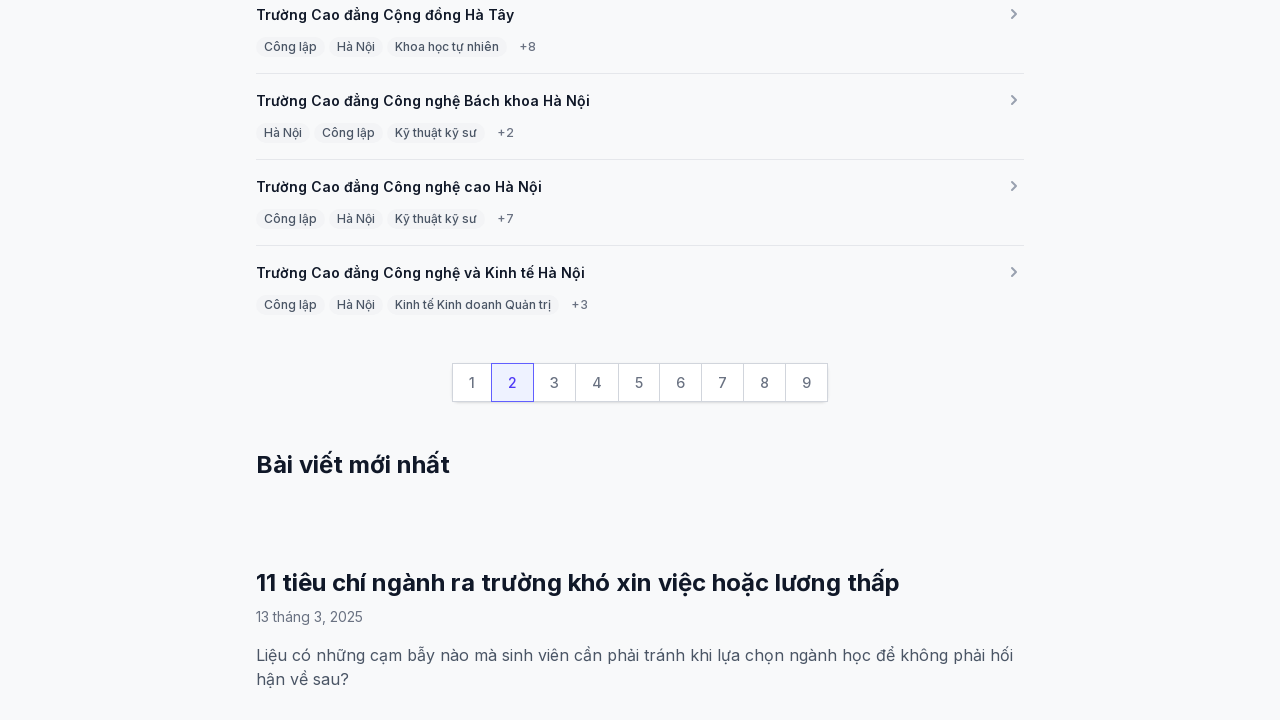

Waited 4 seconds for page 2 content to load
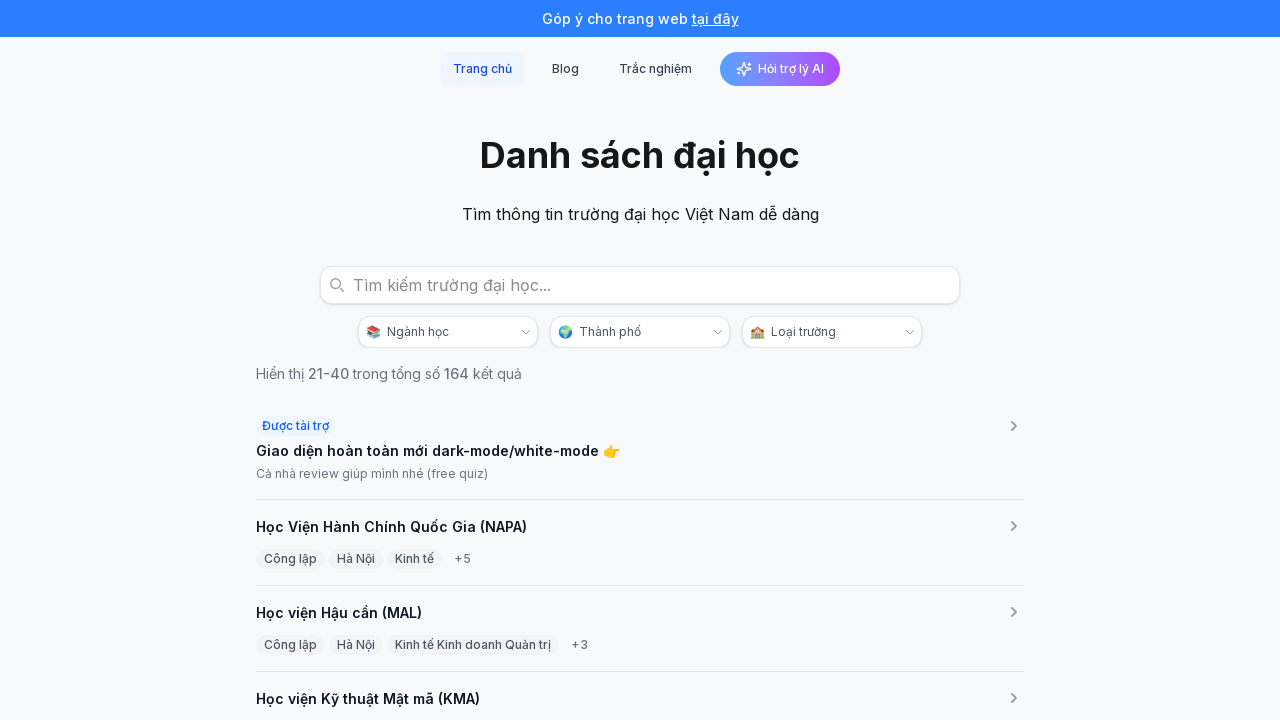

Page 2 content fully loaded and network idle
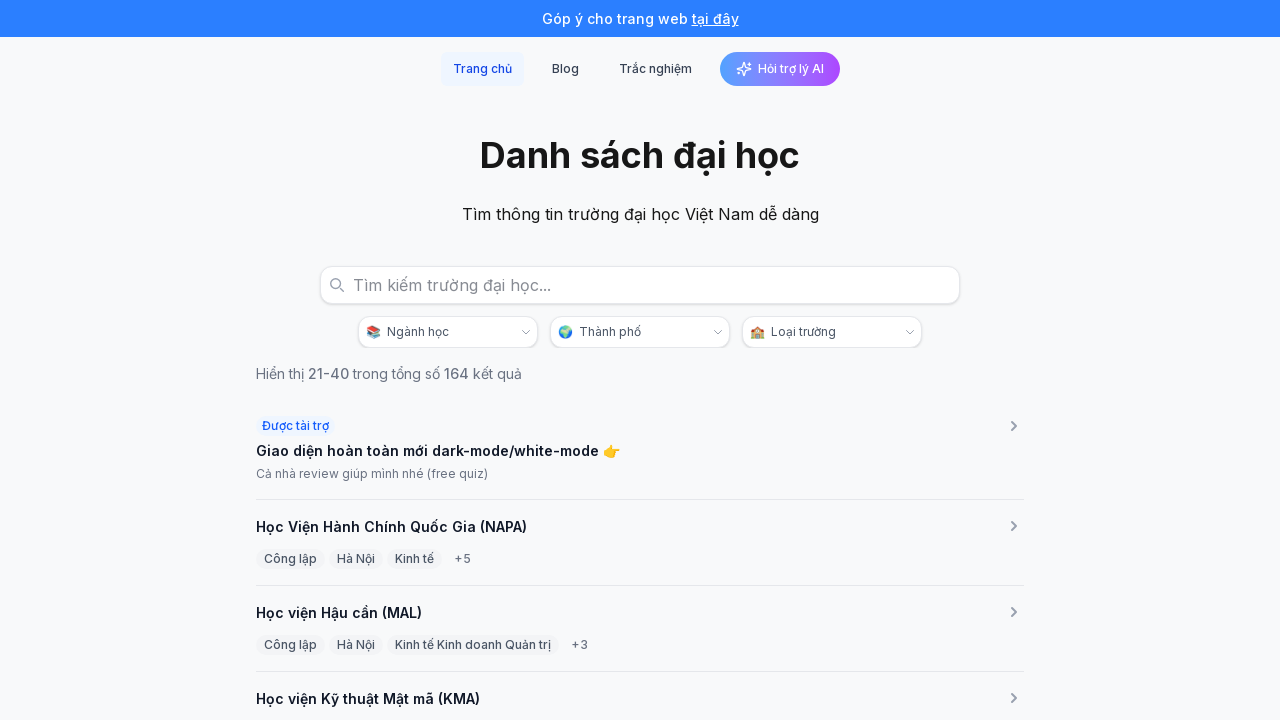

Located pagination button for page 3
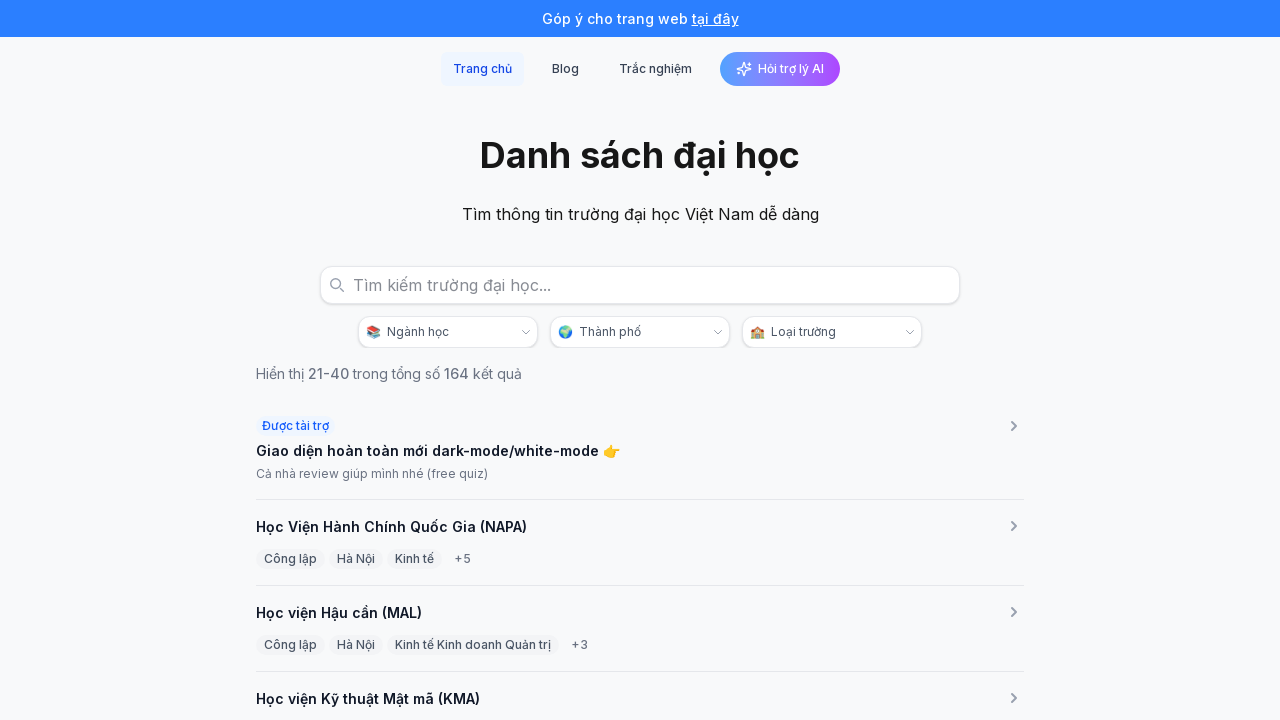

Scrolled pagination button 3 into view
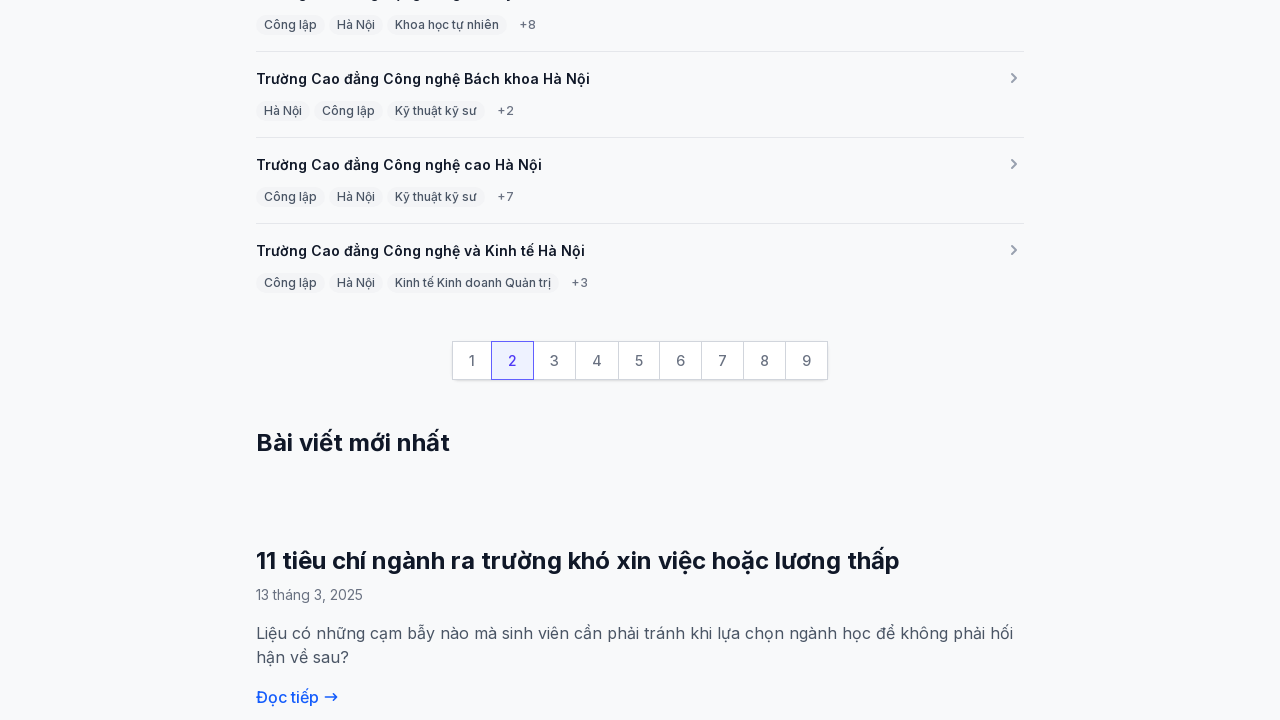

Clicked pagination button for page 3 at (554, 360) on //button[text()="3"]
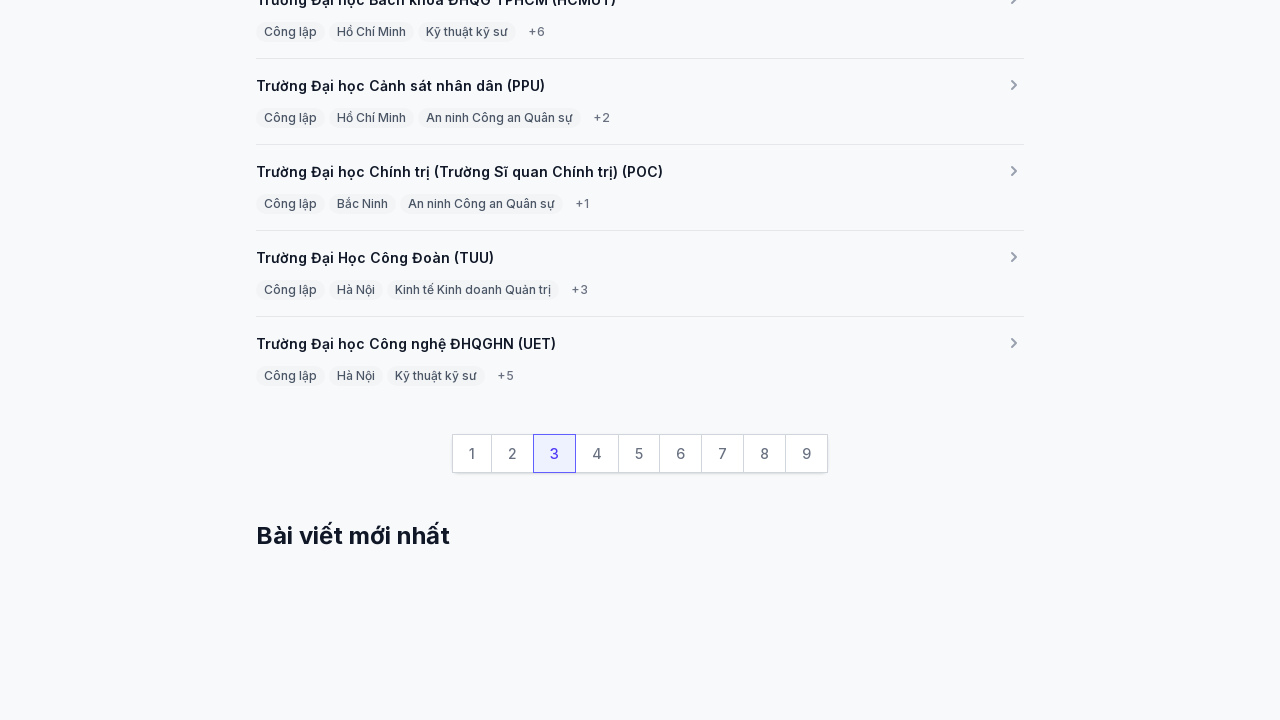

Waited 4 seconds for page 3 content to load
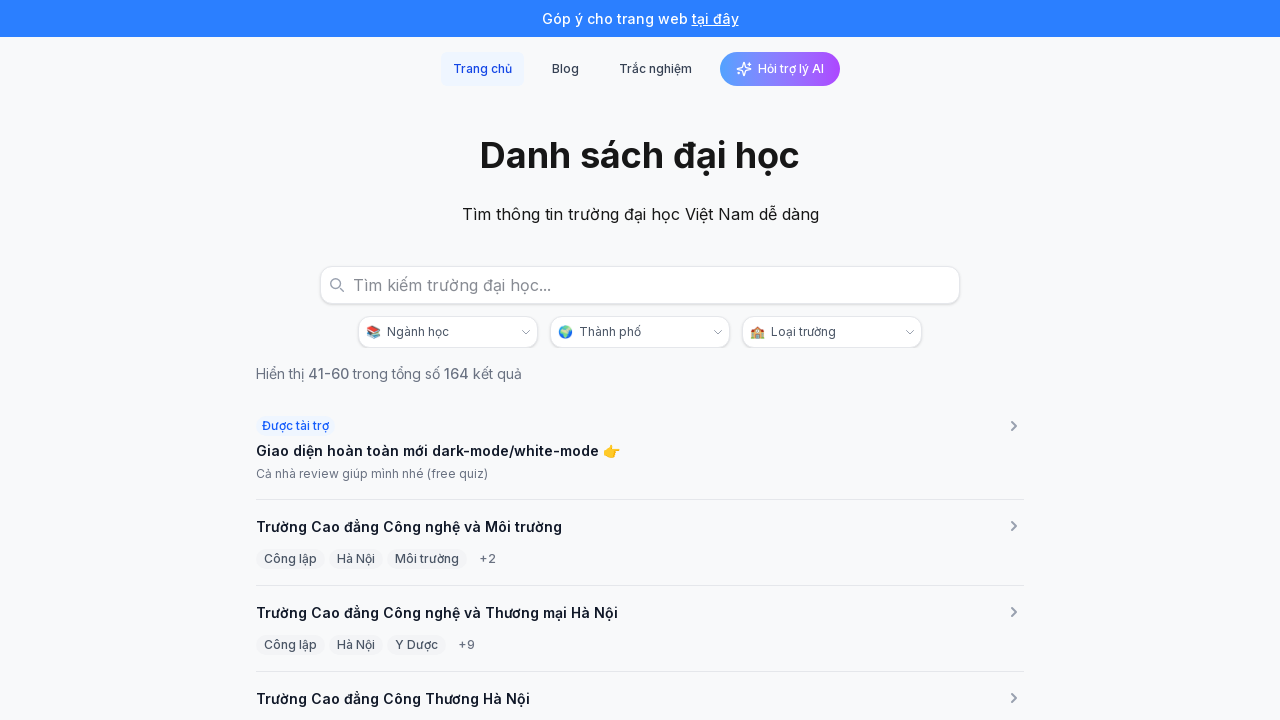

Page 3 content fully loaded and network idle
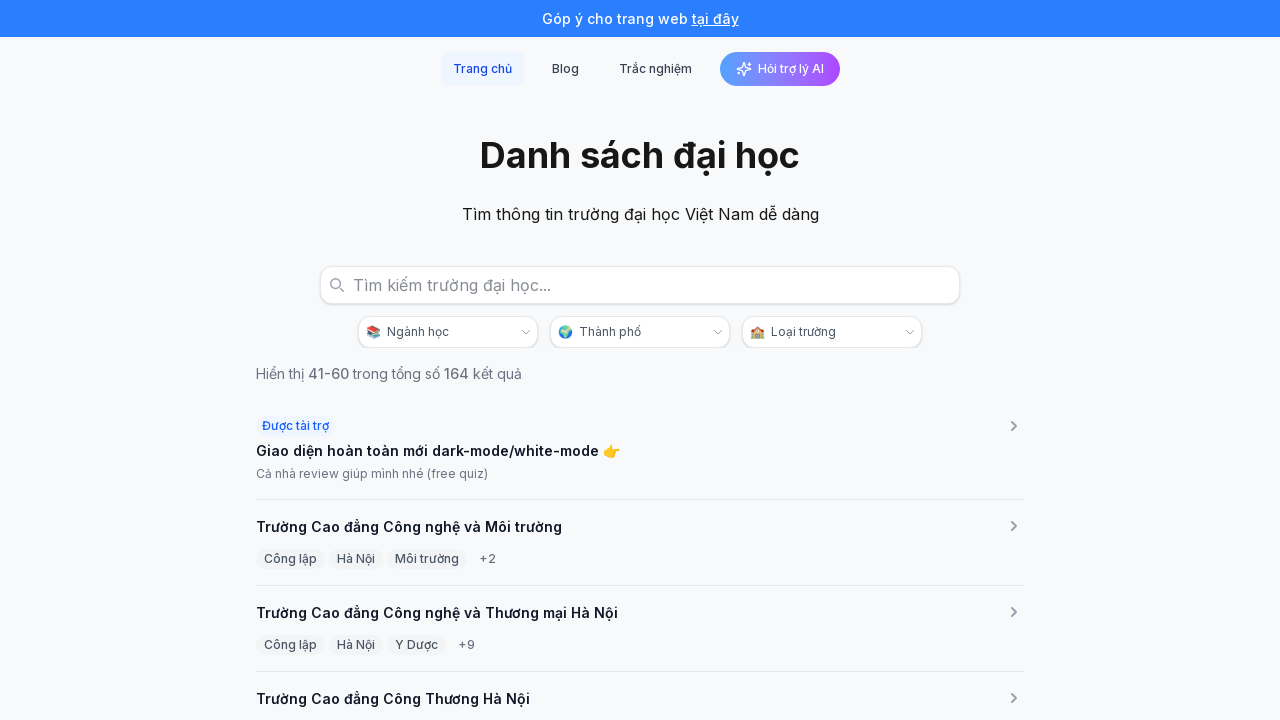

Located pagination button for page 4
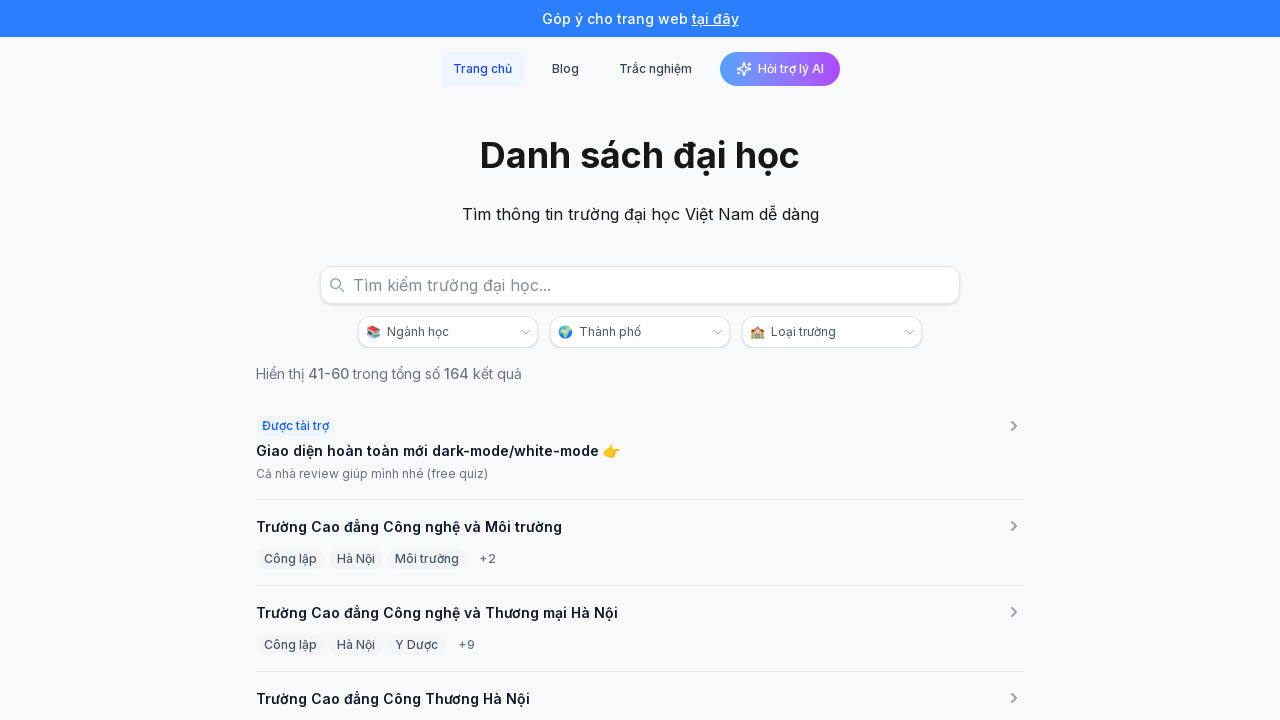

Scrolled pagination button 4 into view
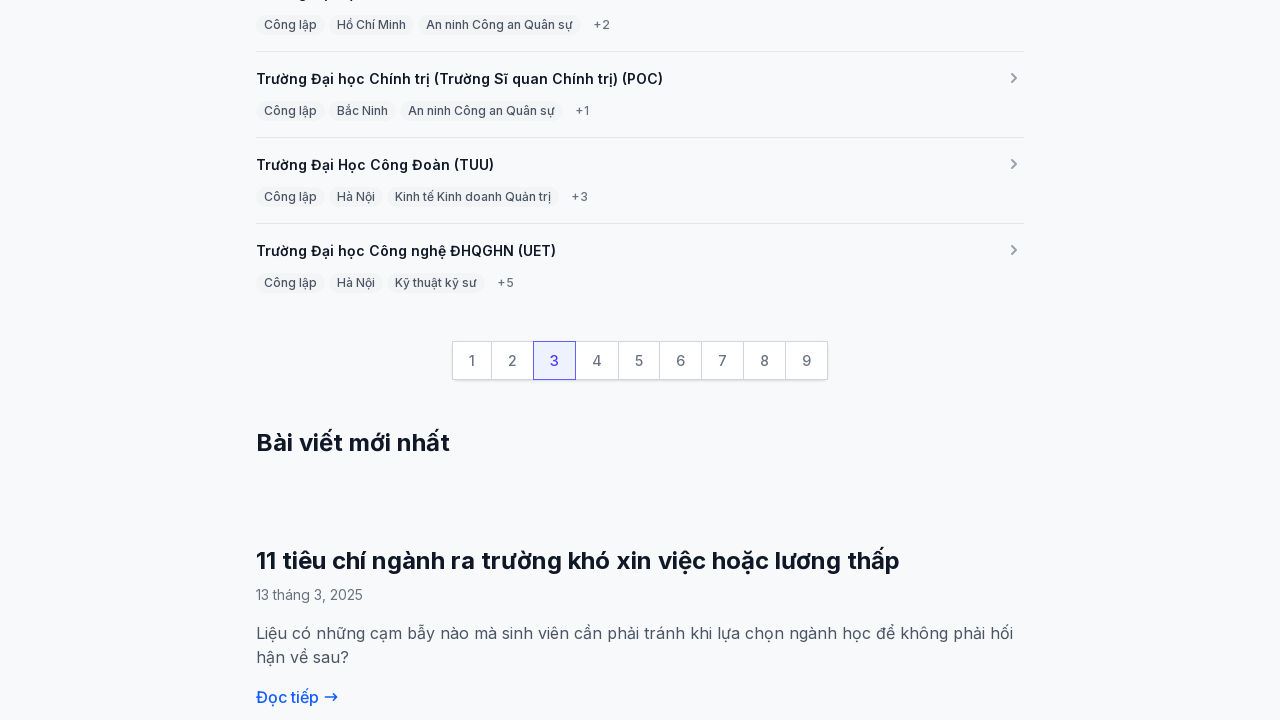

Clicked pagination button for page 4 at (597, 360) on //button[text()="4"]
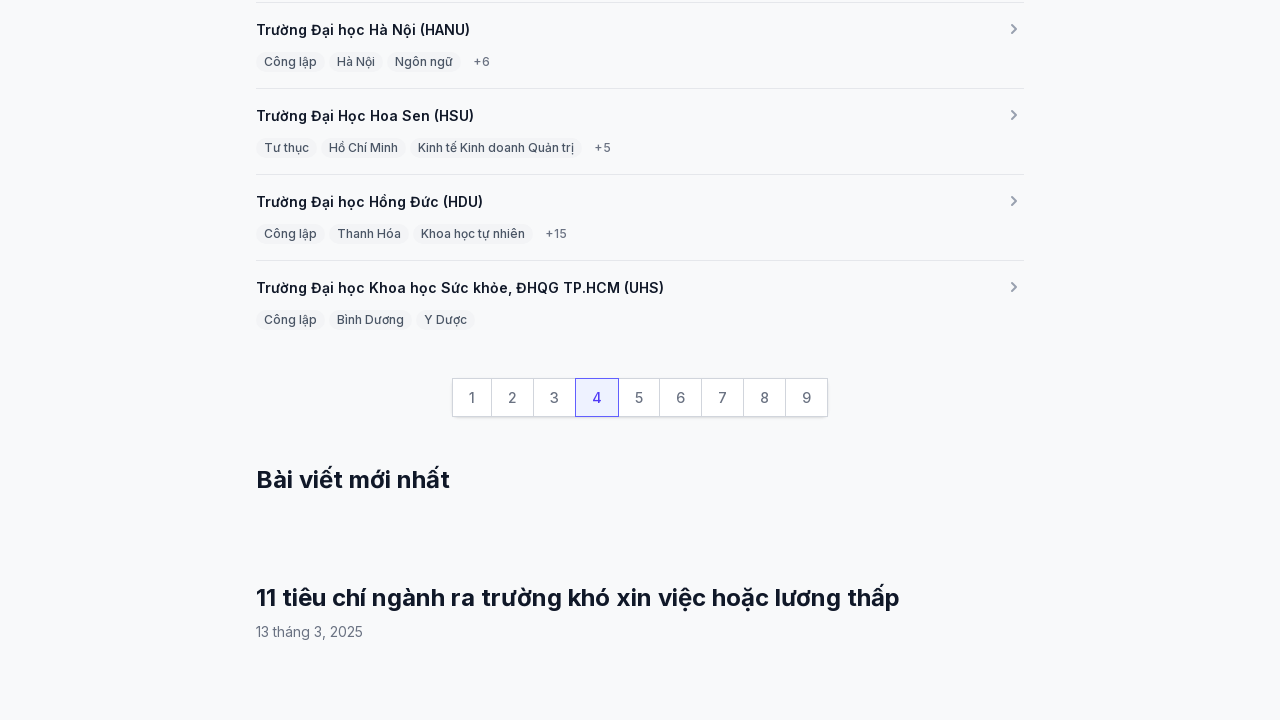

Waited 4 seconds for page 4 content to load
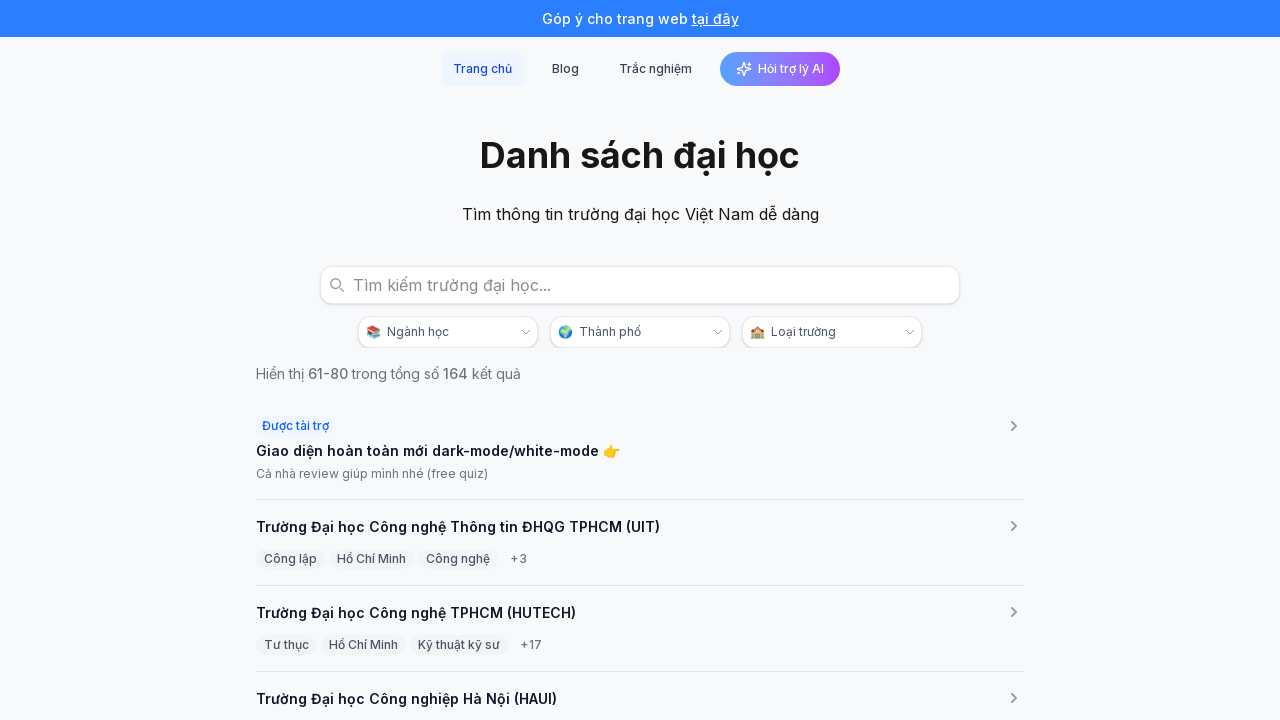

Page 4 content fully loaded and network idle
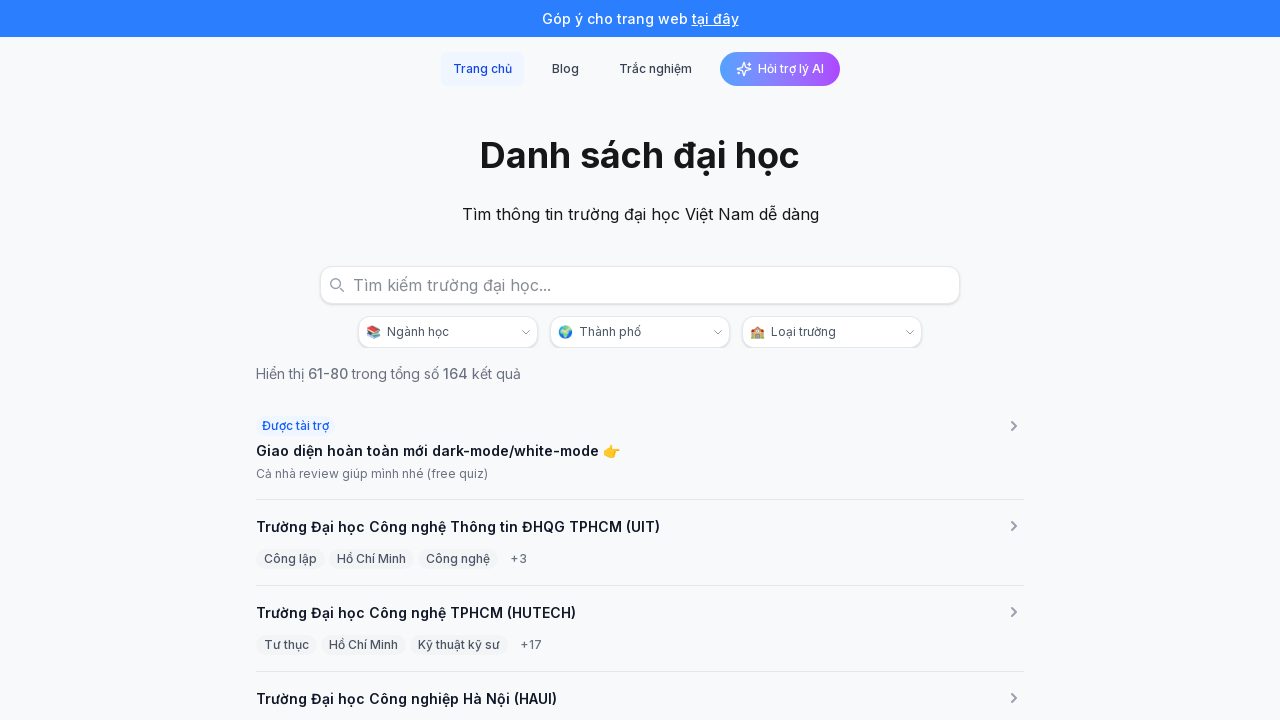

Located pagination button for page 5
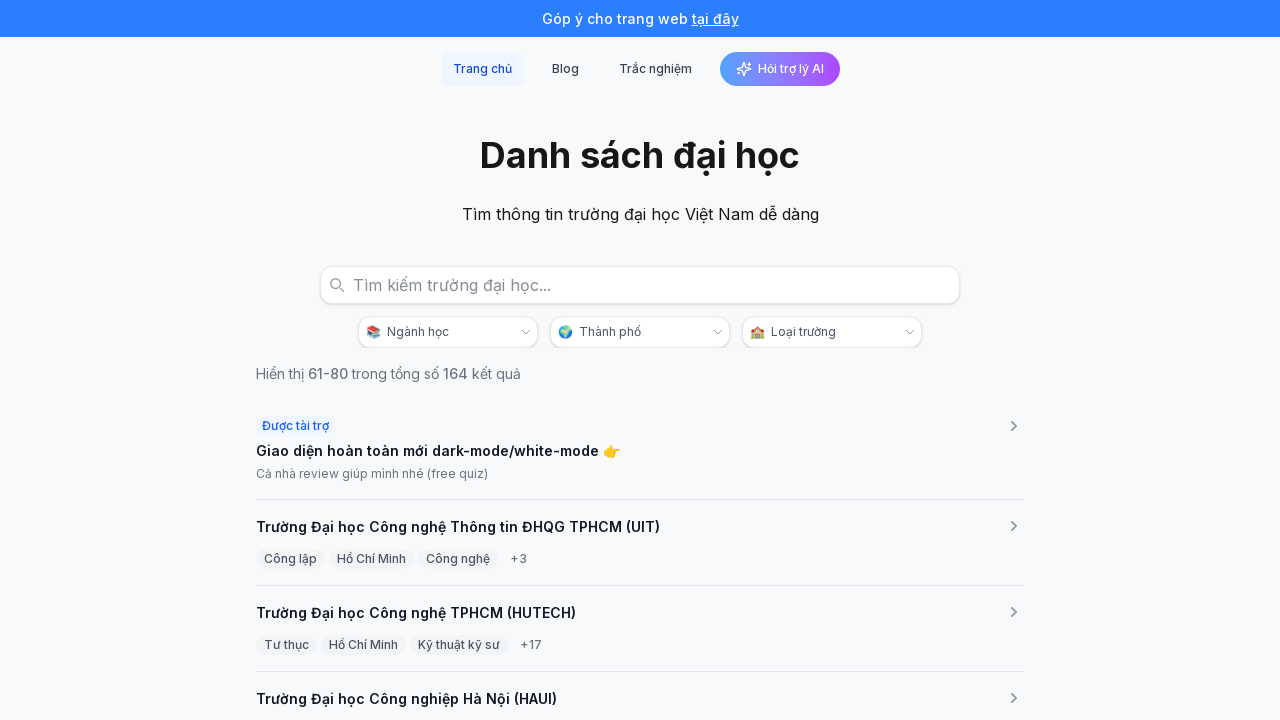

Scrolled pagination button 5 into view
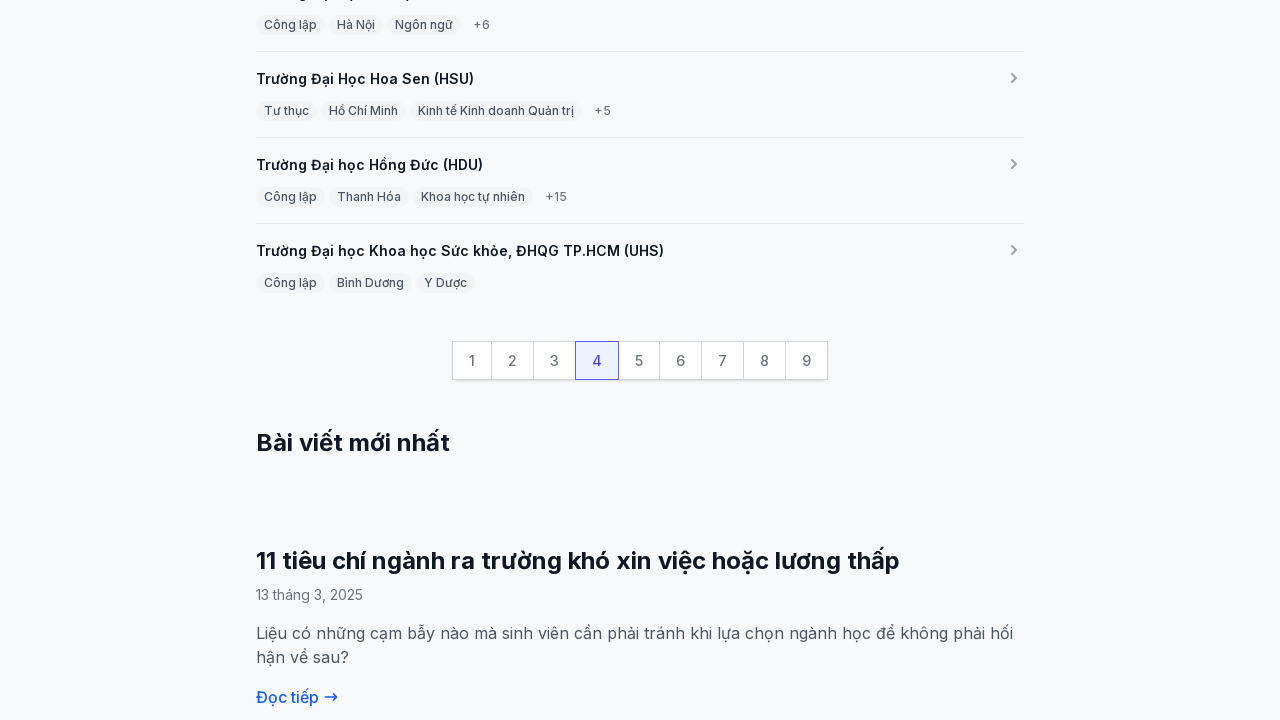

Clicked pagination button for page 5 at (639, 360) on //button[text()="5"]
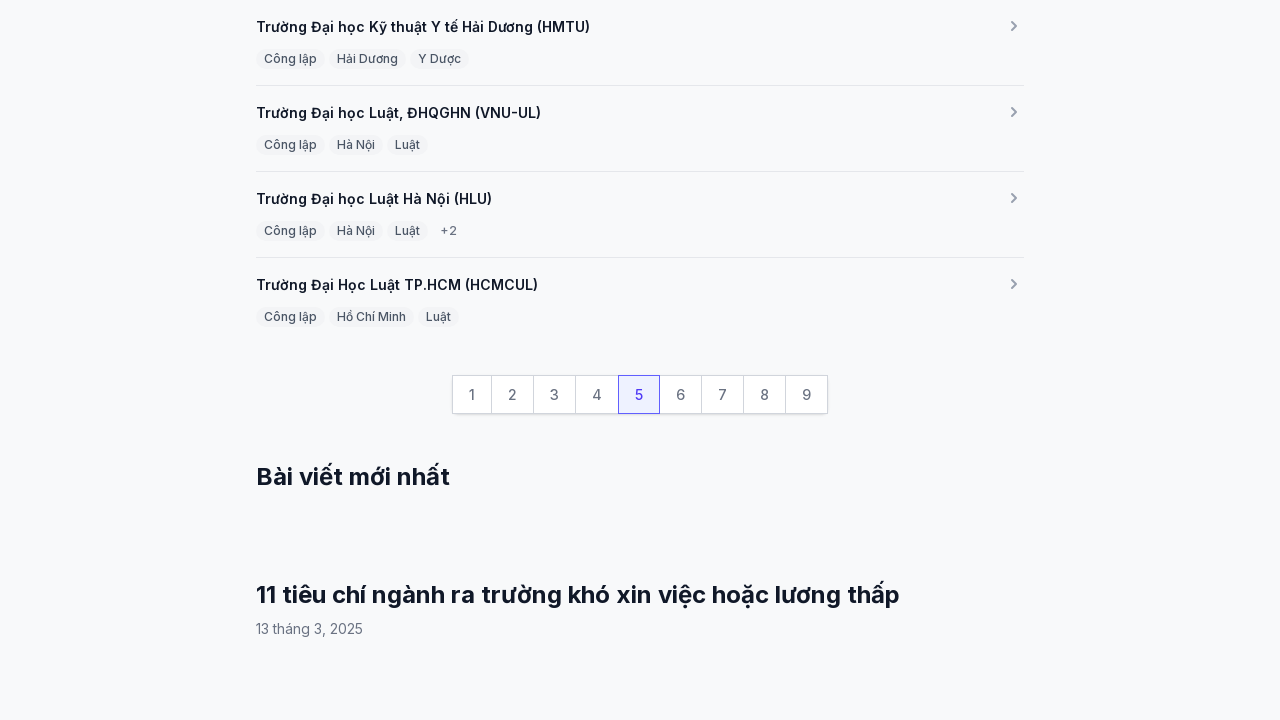

Waited 4 seconds for page 5 content to load
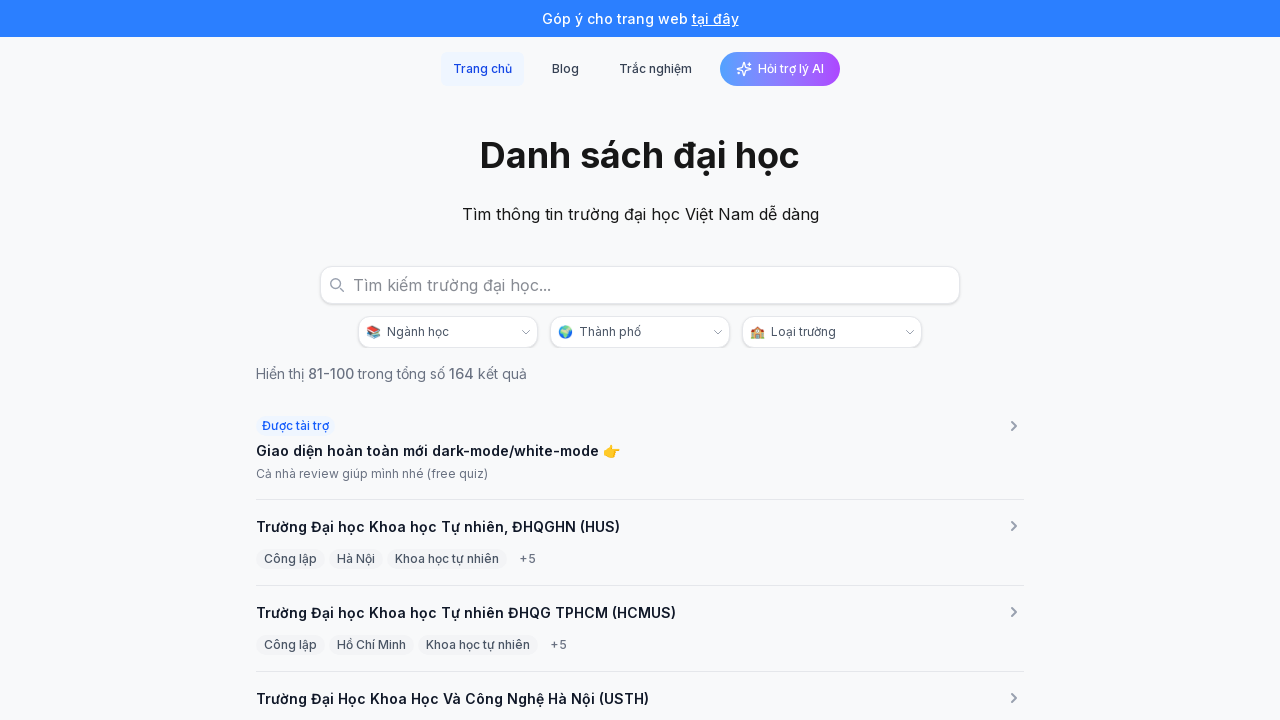

Page 5 content fully loaded and network idle
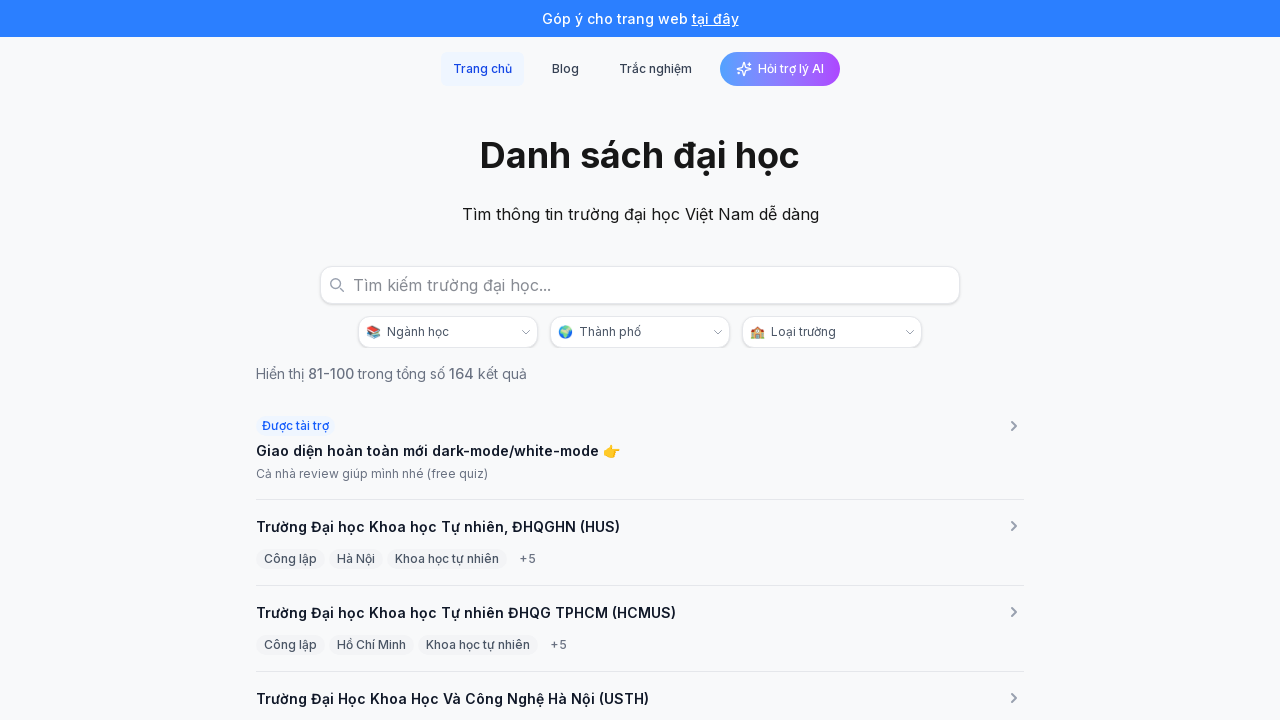

Located pagination button for page 6
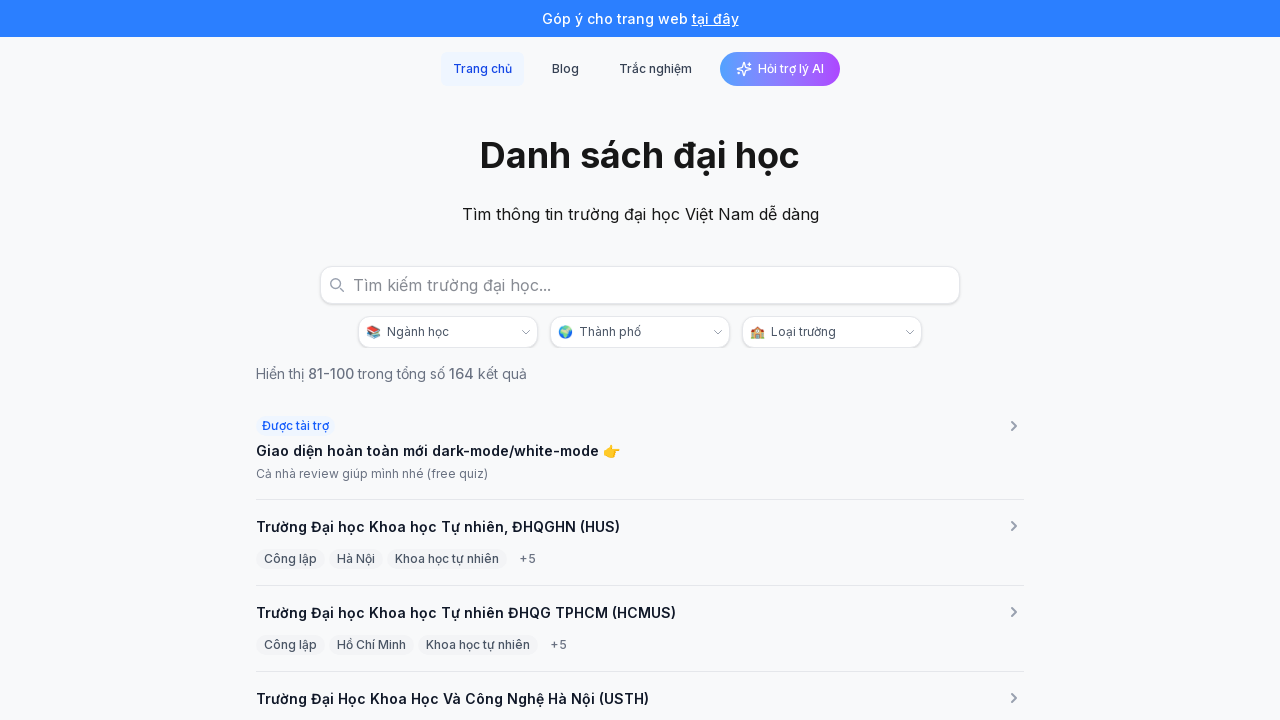

Scrolled pagination button 6 into view
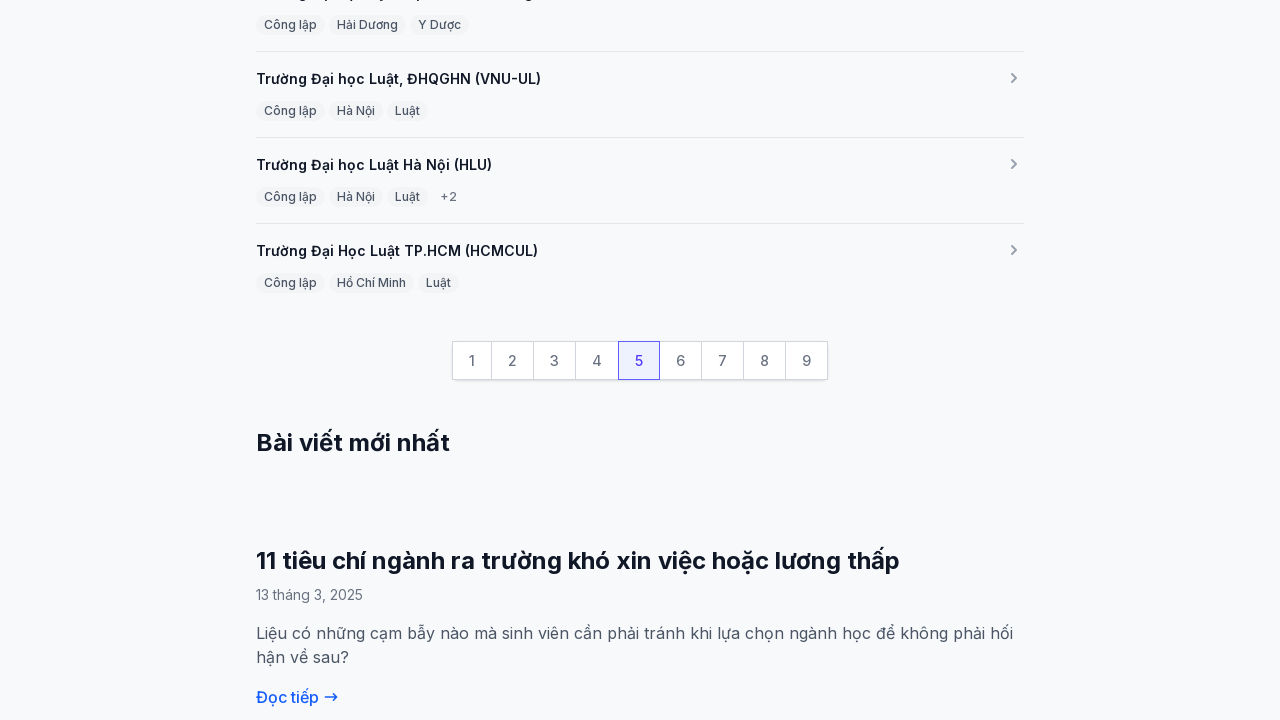

Clicked pagination button for page 6 at (680, 360) on //button[text()="6"]
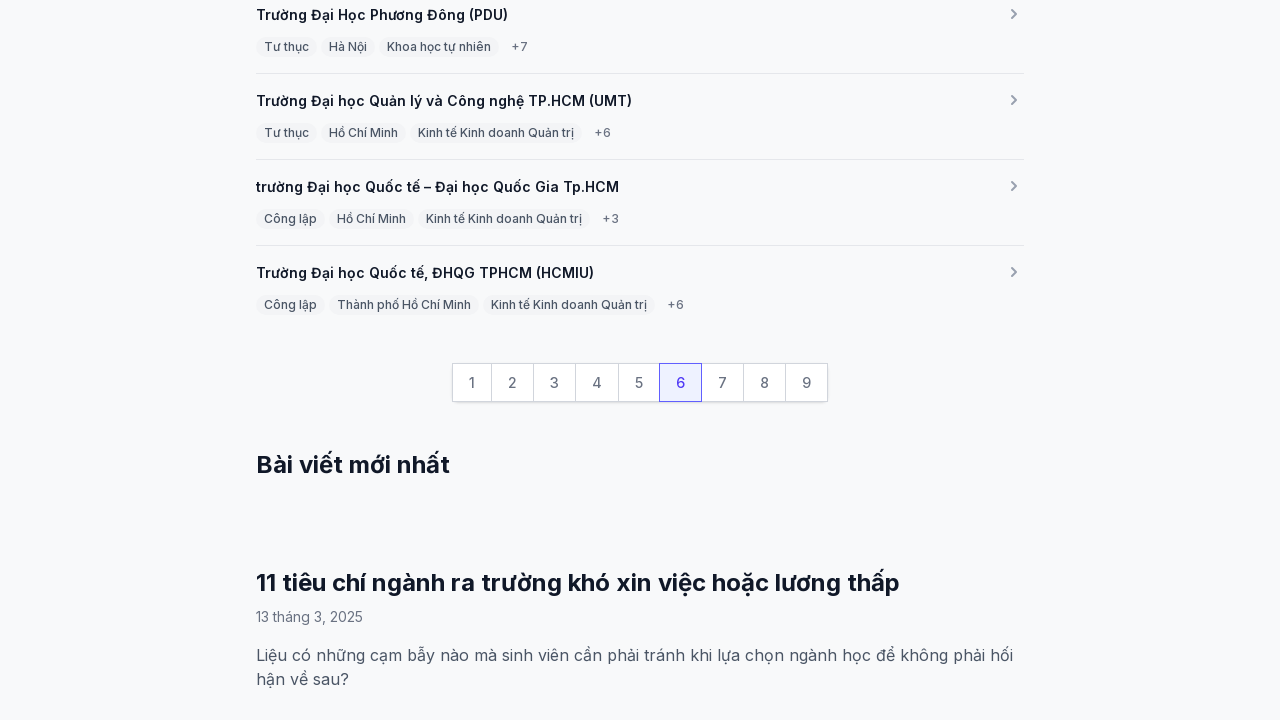

Waited 4 seconds for page 6 content to load
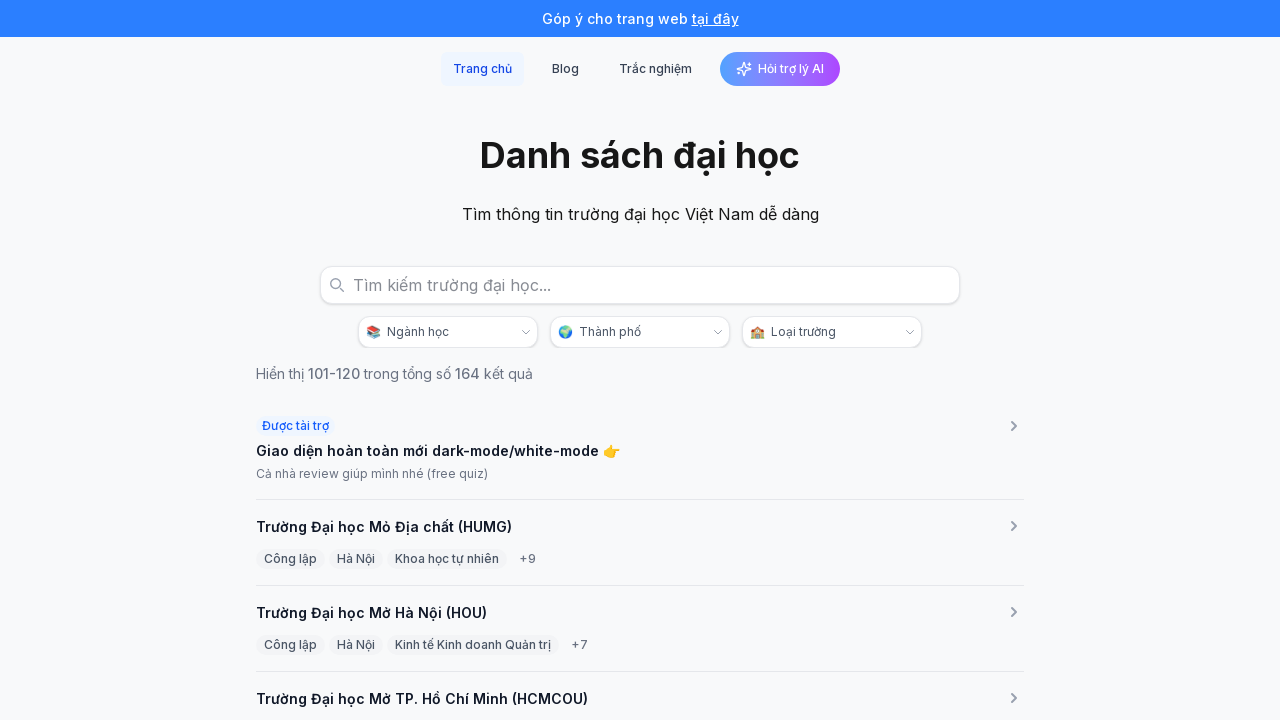

Page 6 content fully loaded and network idle
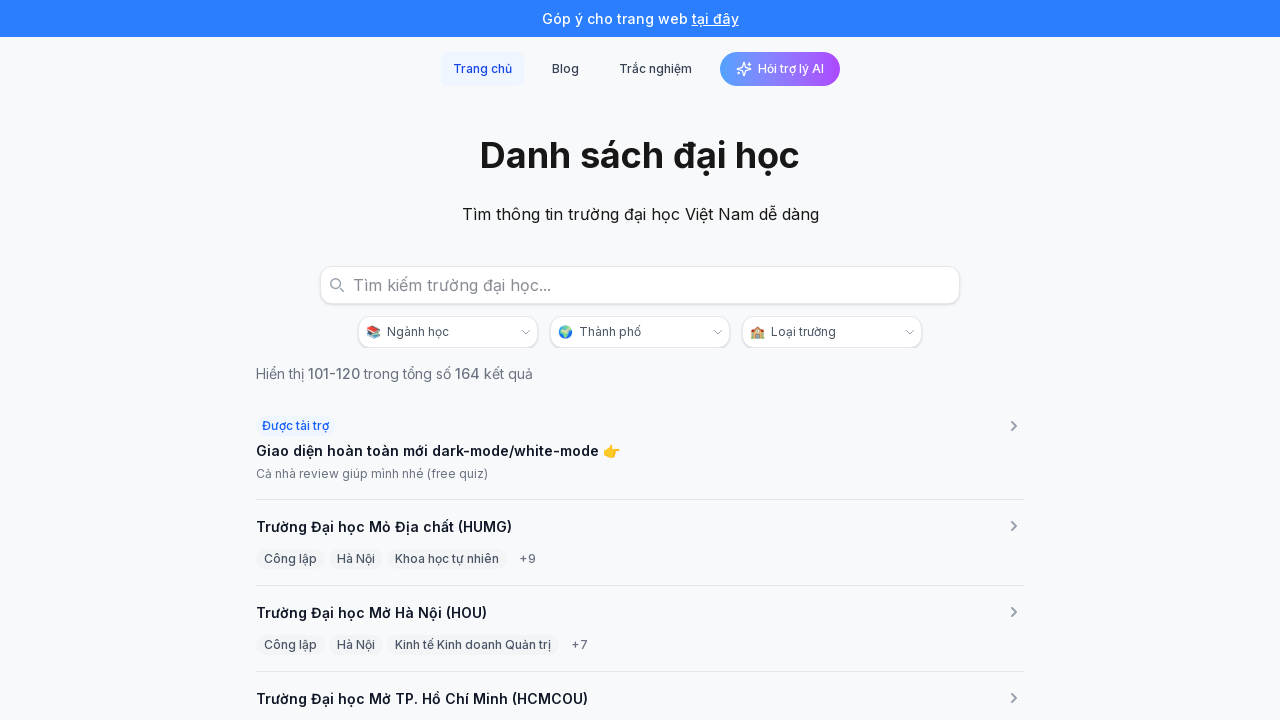

Located pagination button for page 7
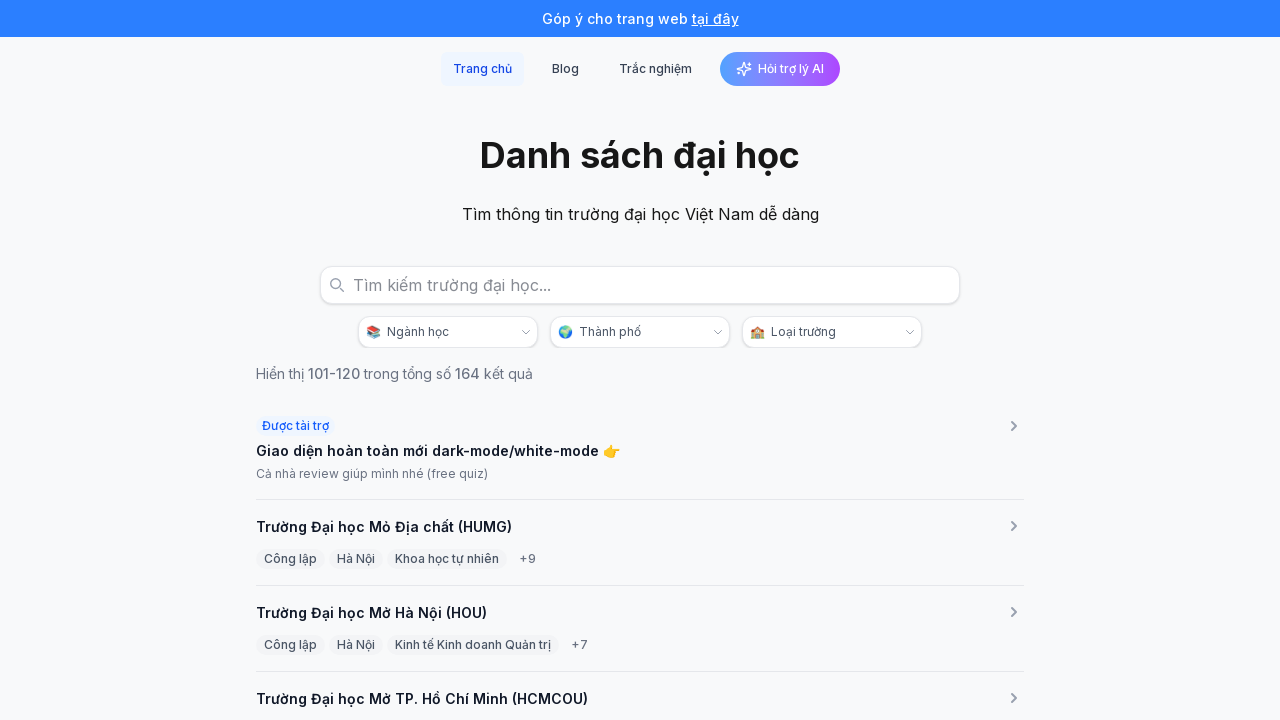

Scrolled pagination button 7 into view
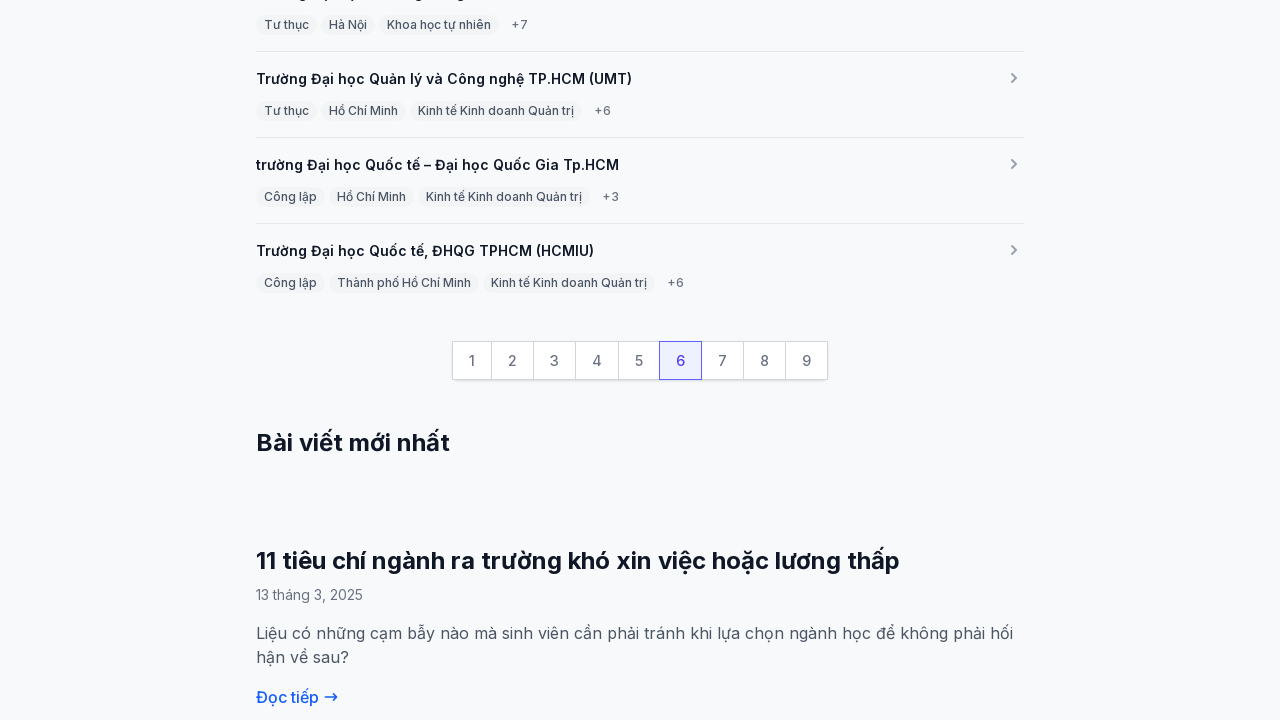

Clicked pagination button for page 7 at (722, 360) on //button[text()="7"]
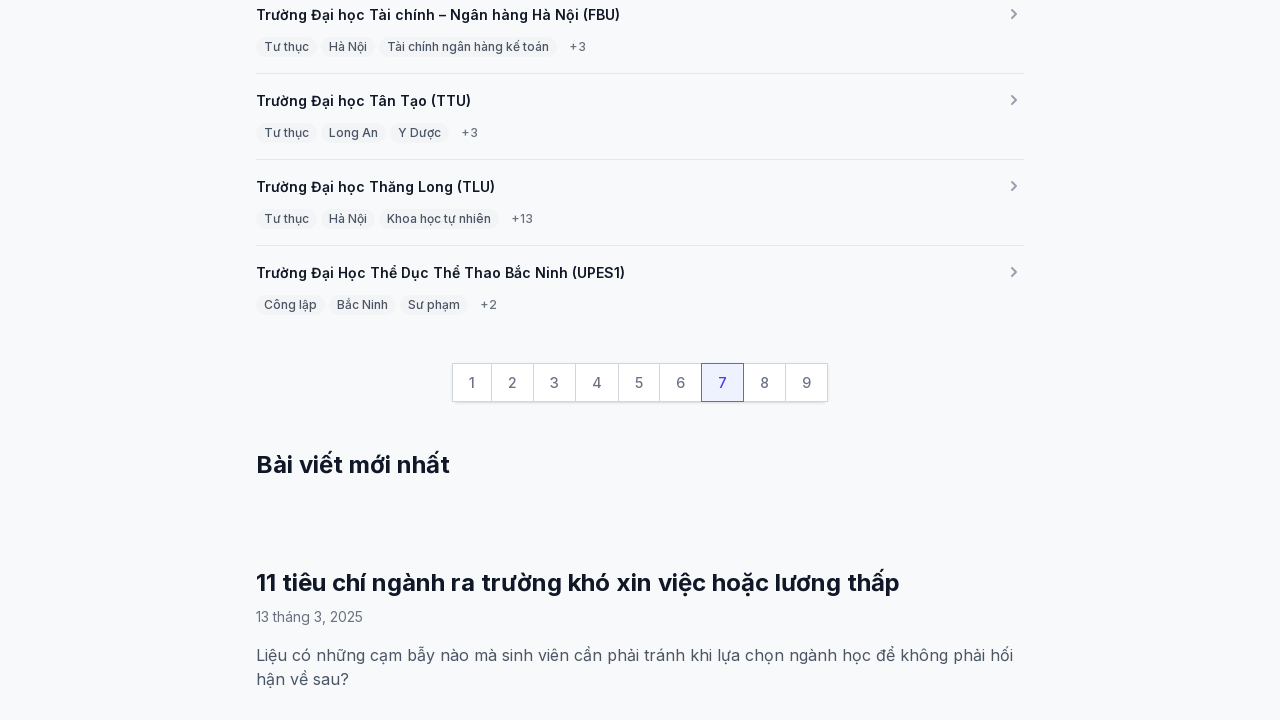

Waited 4 seconds for page 7 content to load
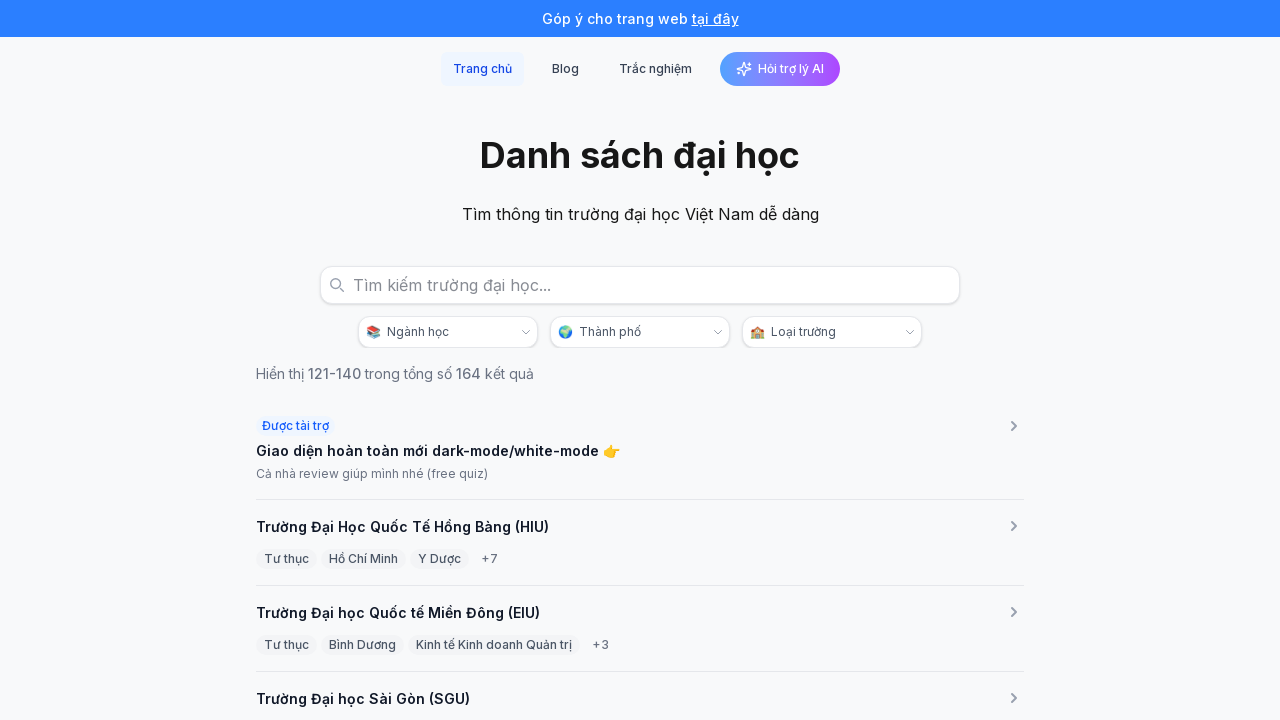

Page 7 content fully loaded and network idle
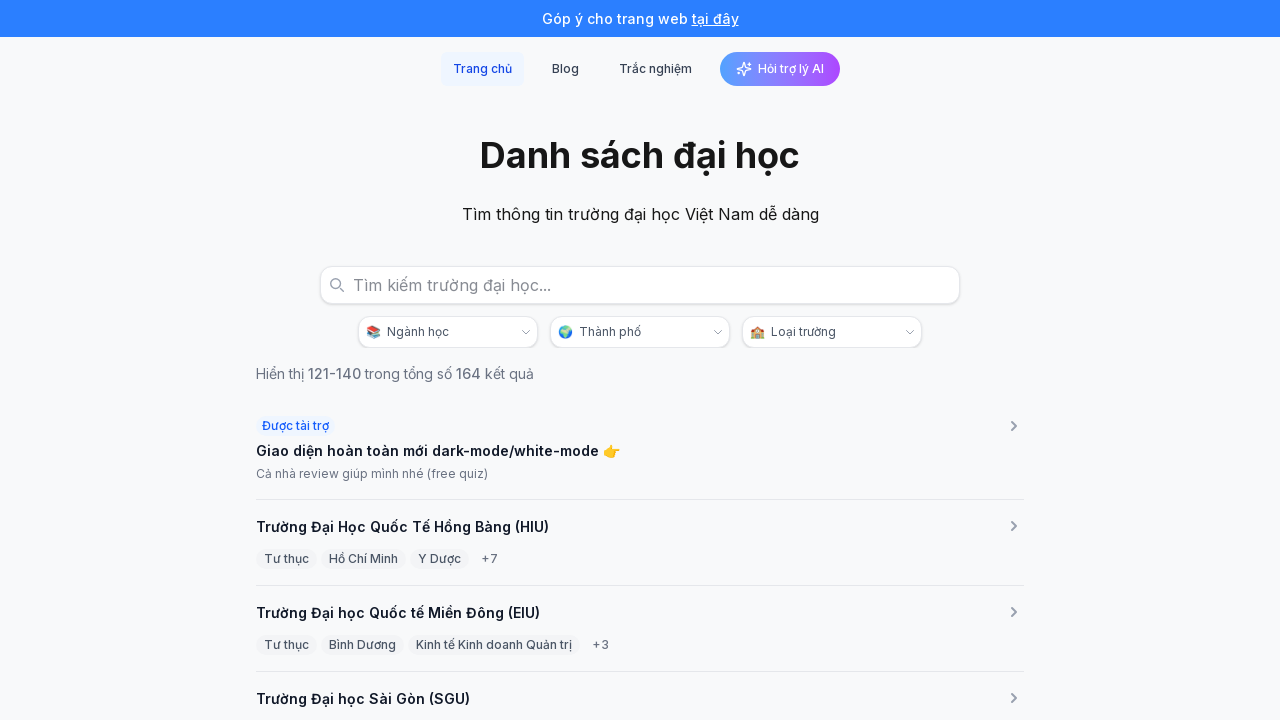

Located pagination button for page 8
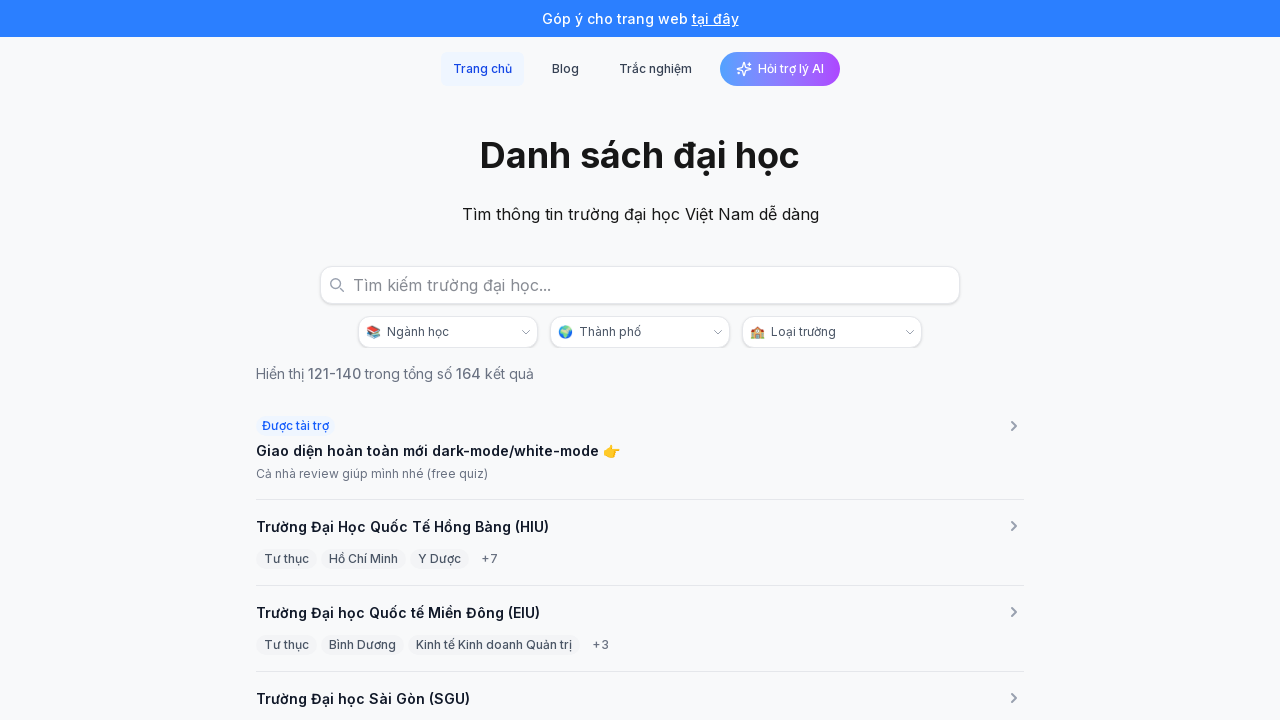

Scrolled pagination button 8 into view
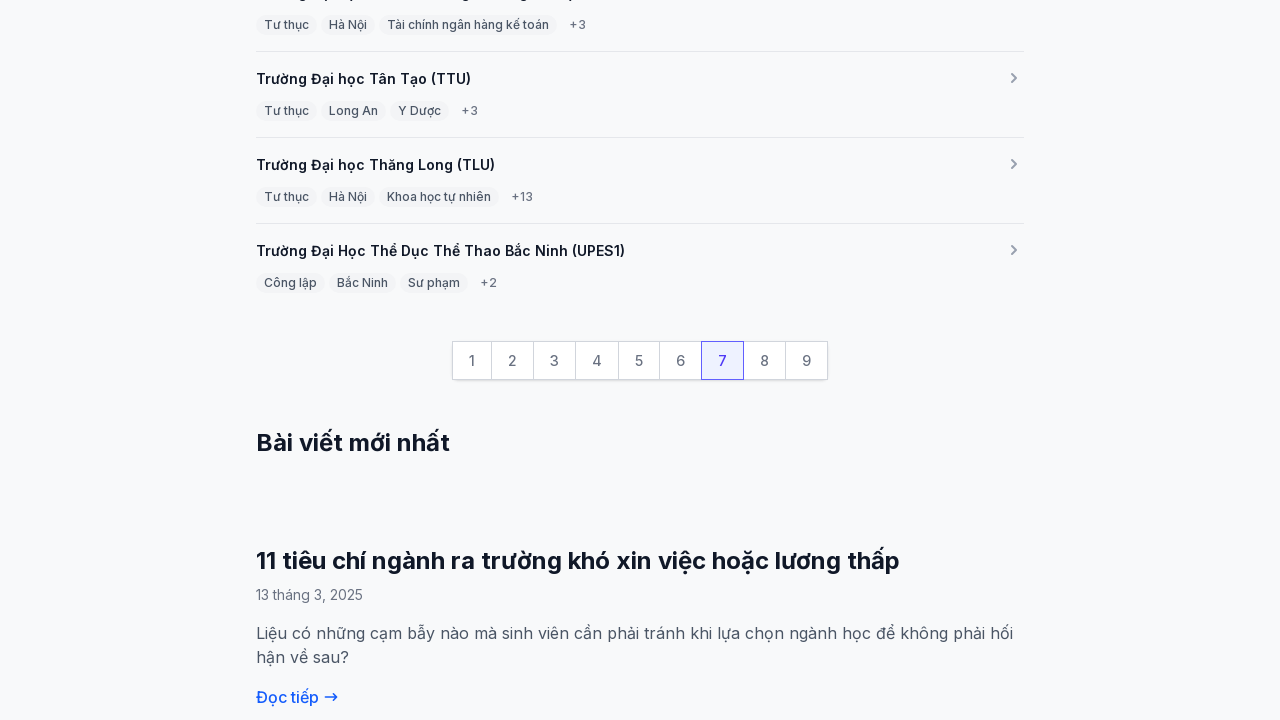

Clicked pagination button for page 8 at (764, 360) on //button[text()="8"]
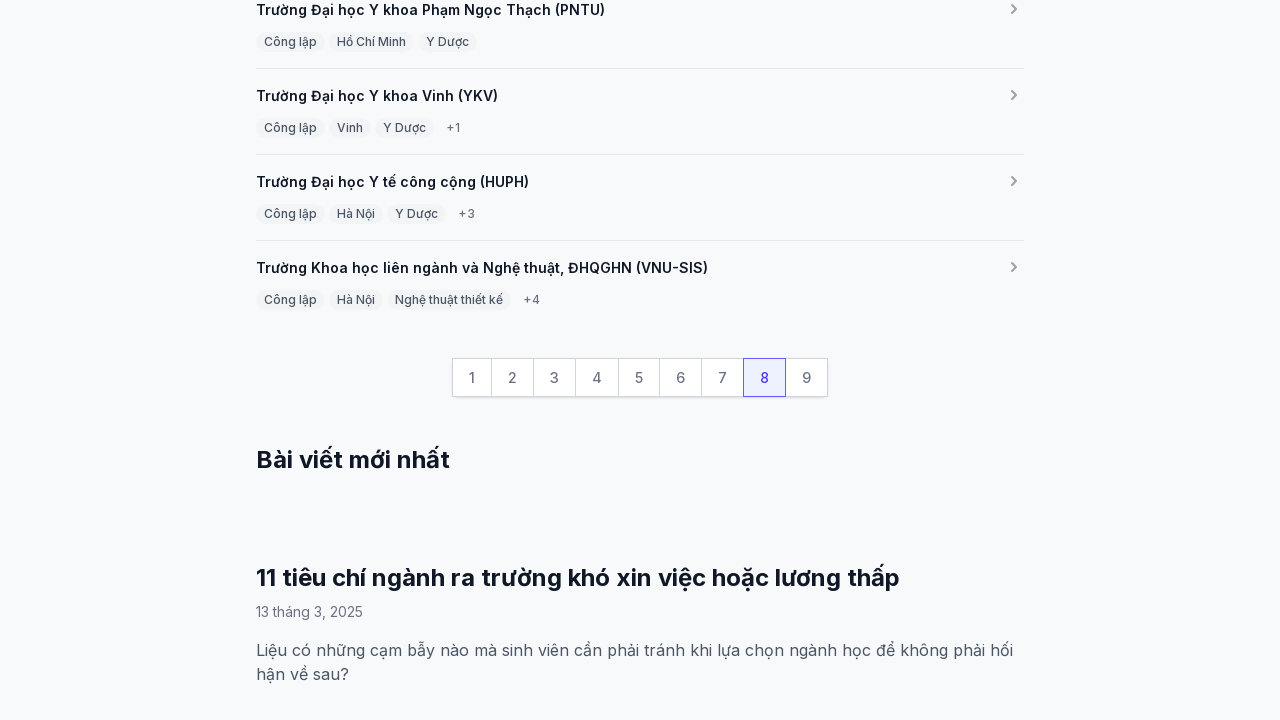

Waited 4 seconds for page 8 content to load
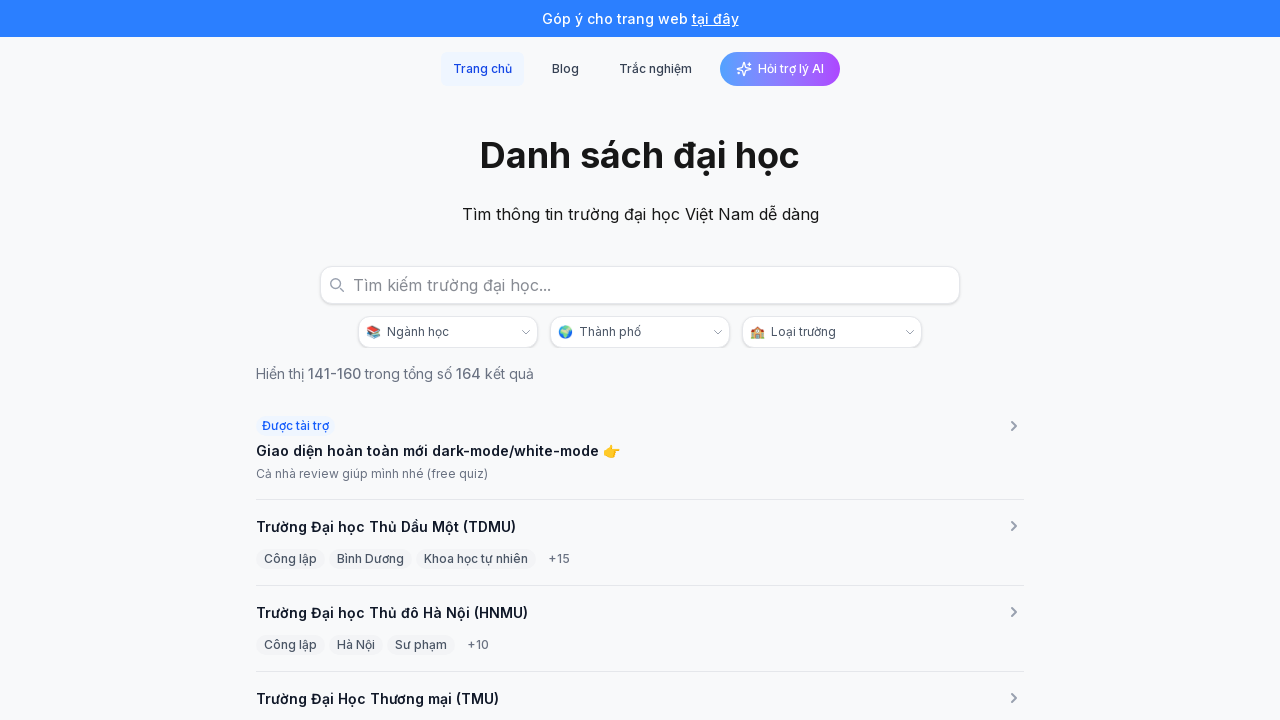

Page 8 content fully loaded and network idle
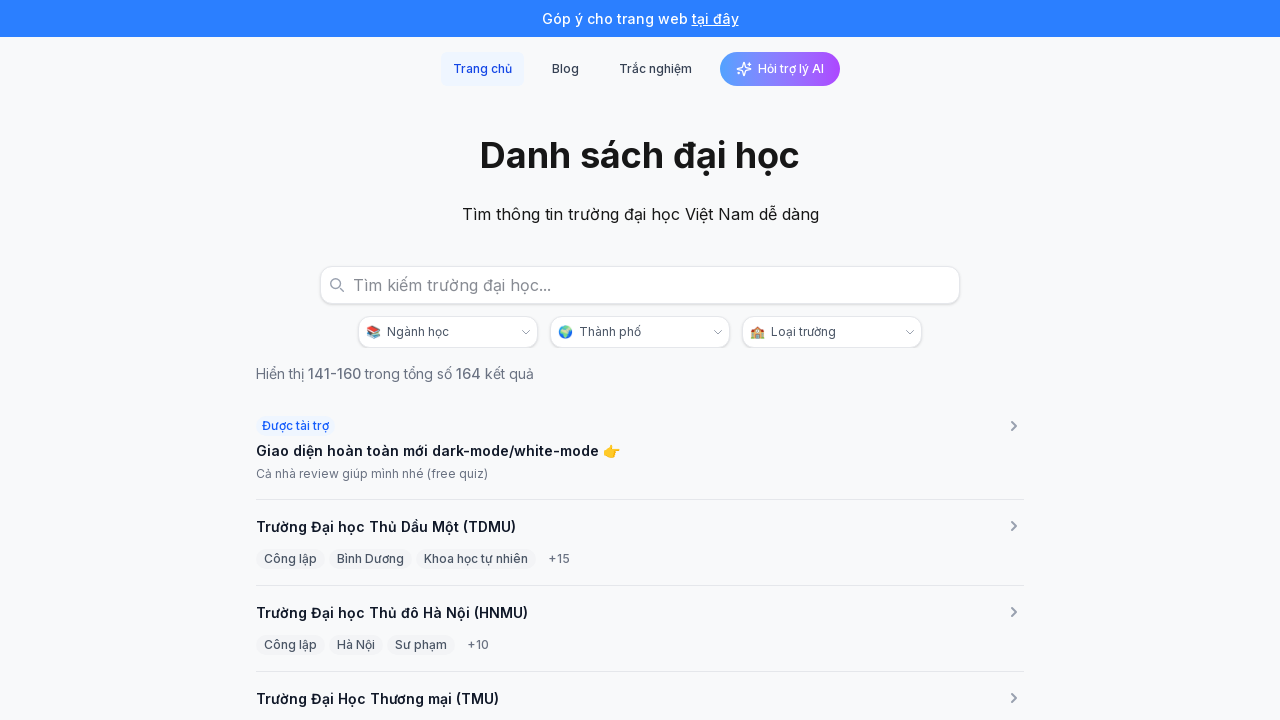

Located pagination button for page 9
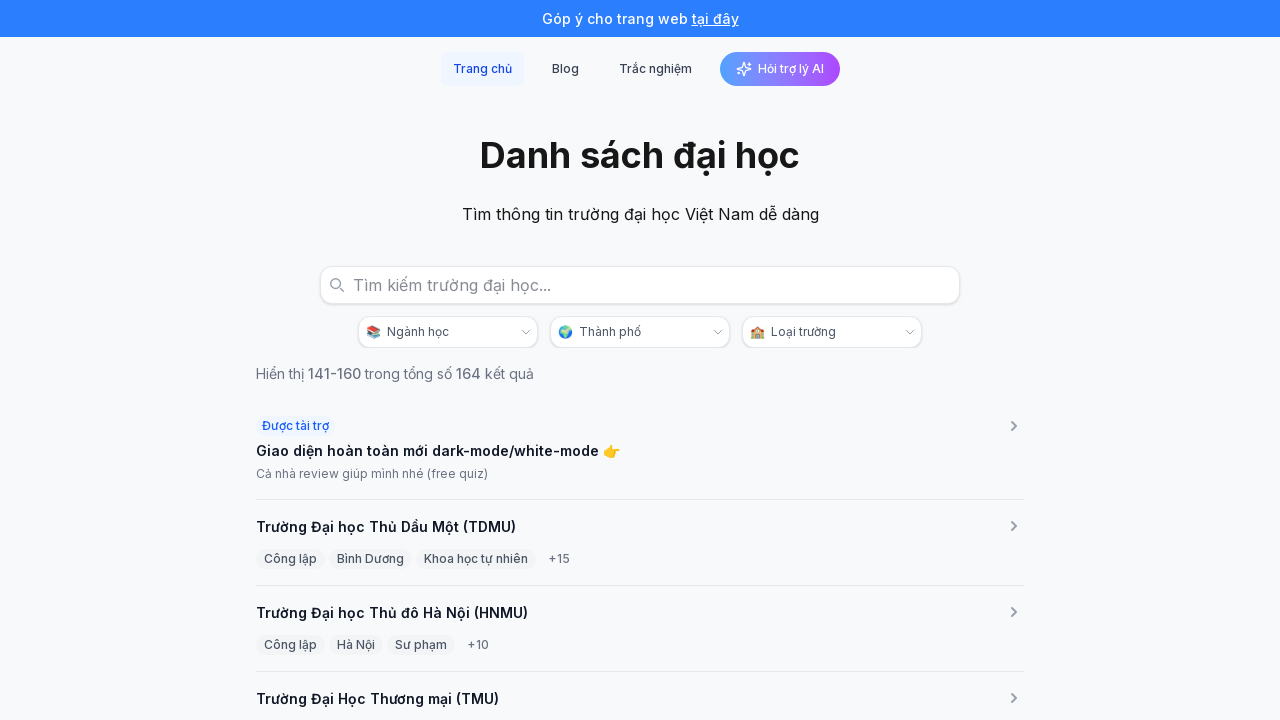

Scrolled pagination button 9 into view
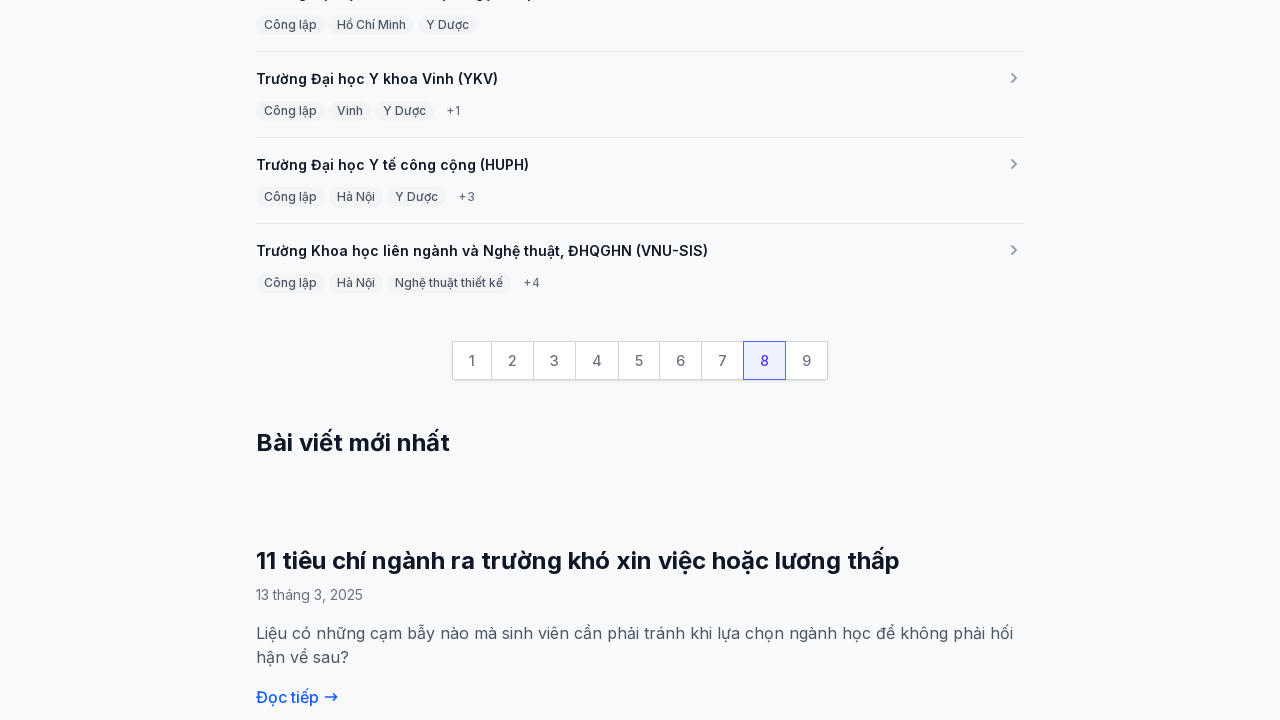

Clicked pagination button for page 9 at (806, 360) on //button[text()="9"]
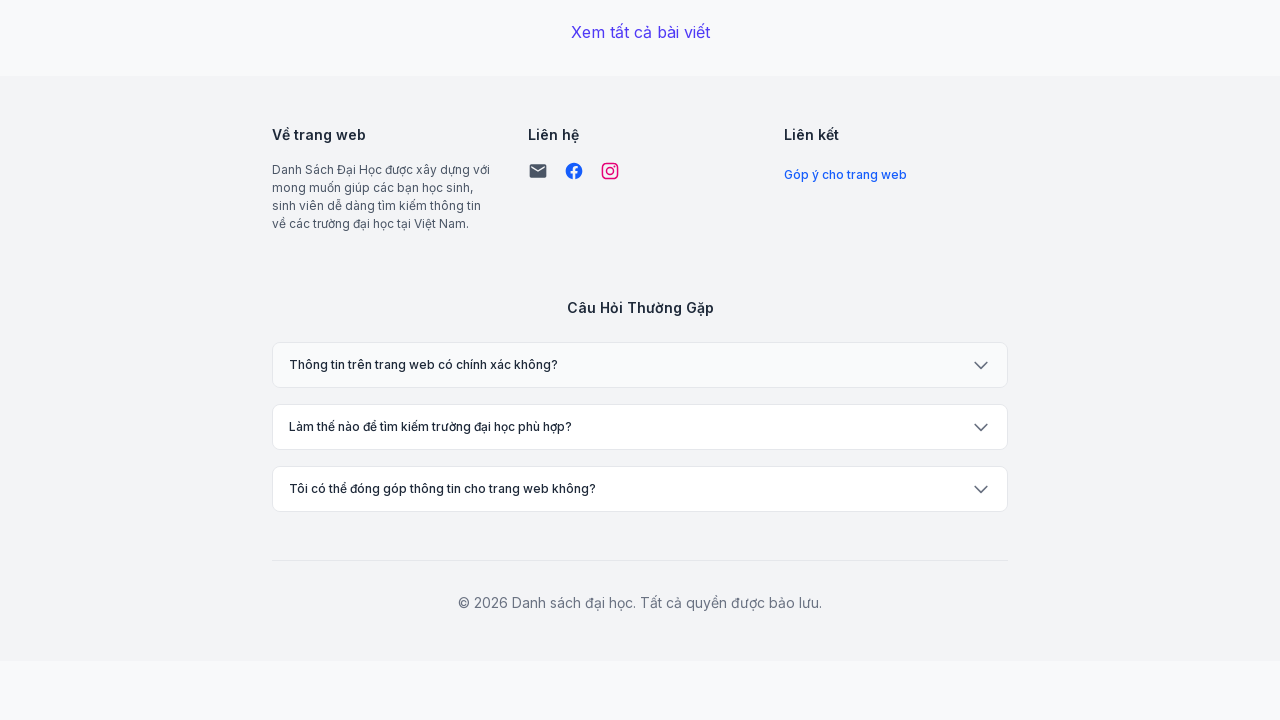

Waited 4 seconds for page 9 content to load
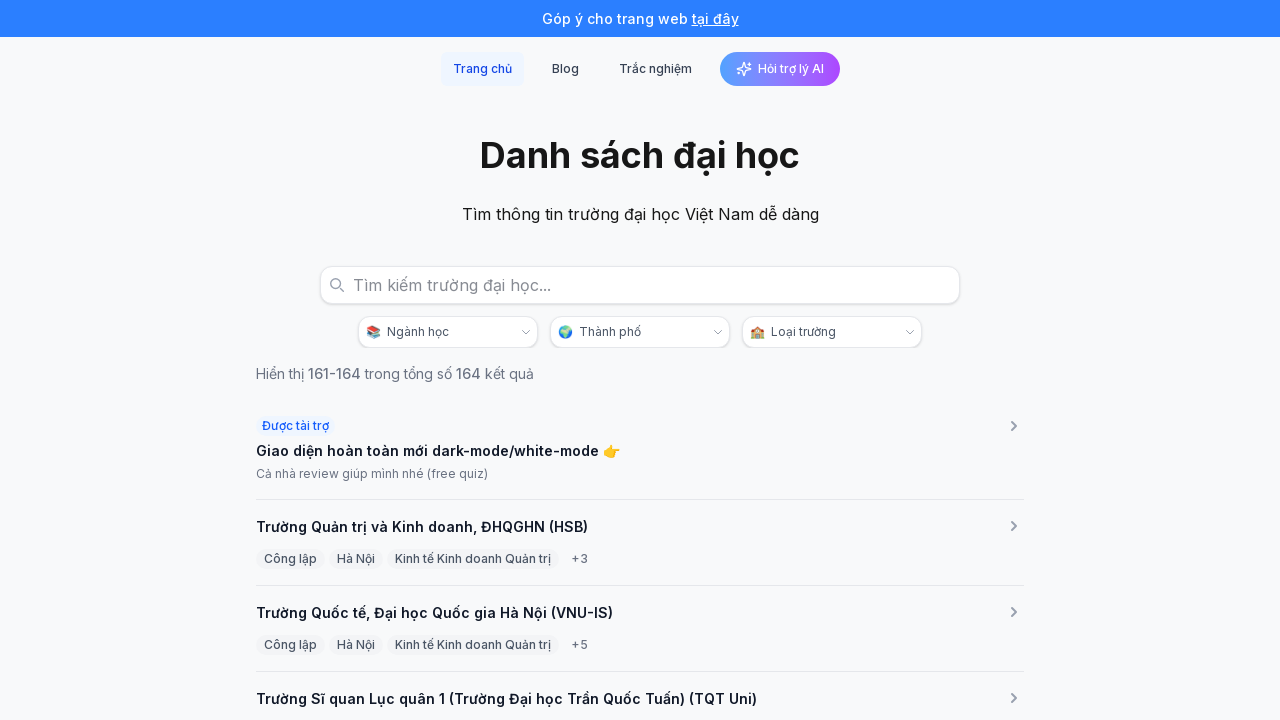

Page 9 content fully loaded and network idle
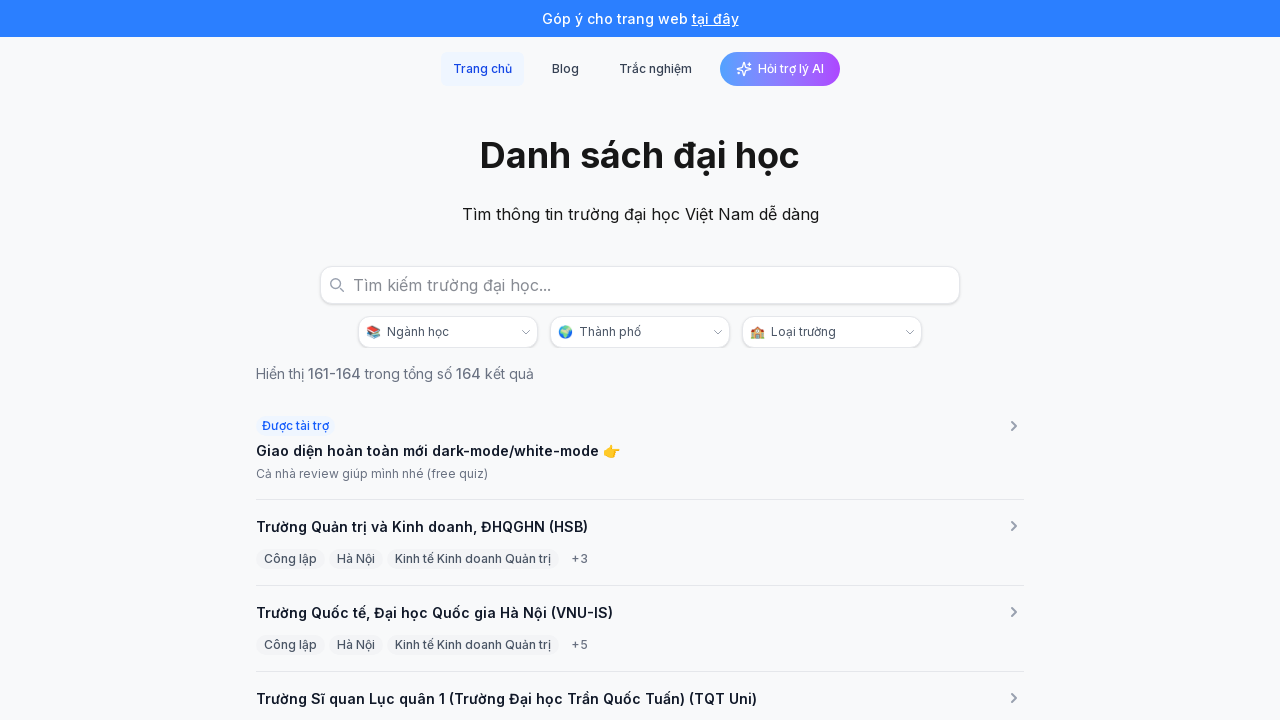

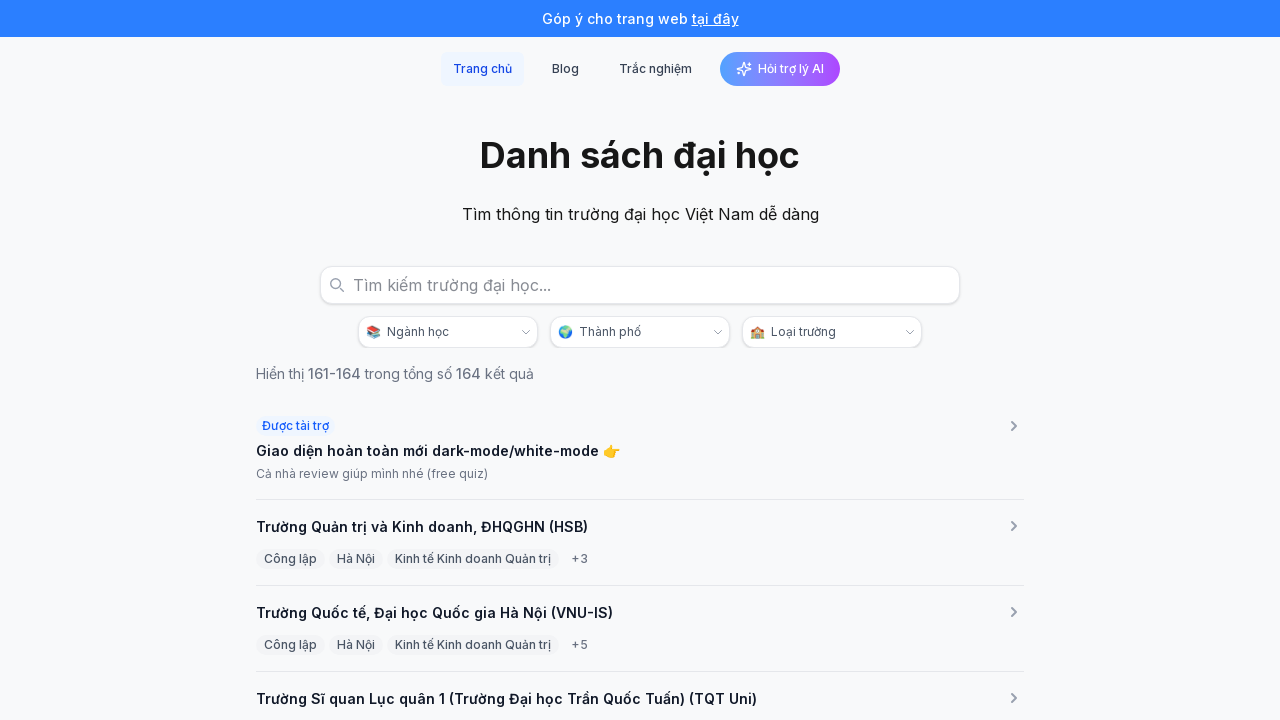